Tests multiple checkboxes on a form page by selecting all checkboxes, then refreshing and selecting only a specific checkbox labeled "Heart Attack"

Starting URL: https://automationfc.github.io/multiple-fields/

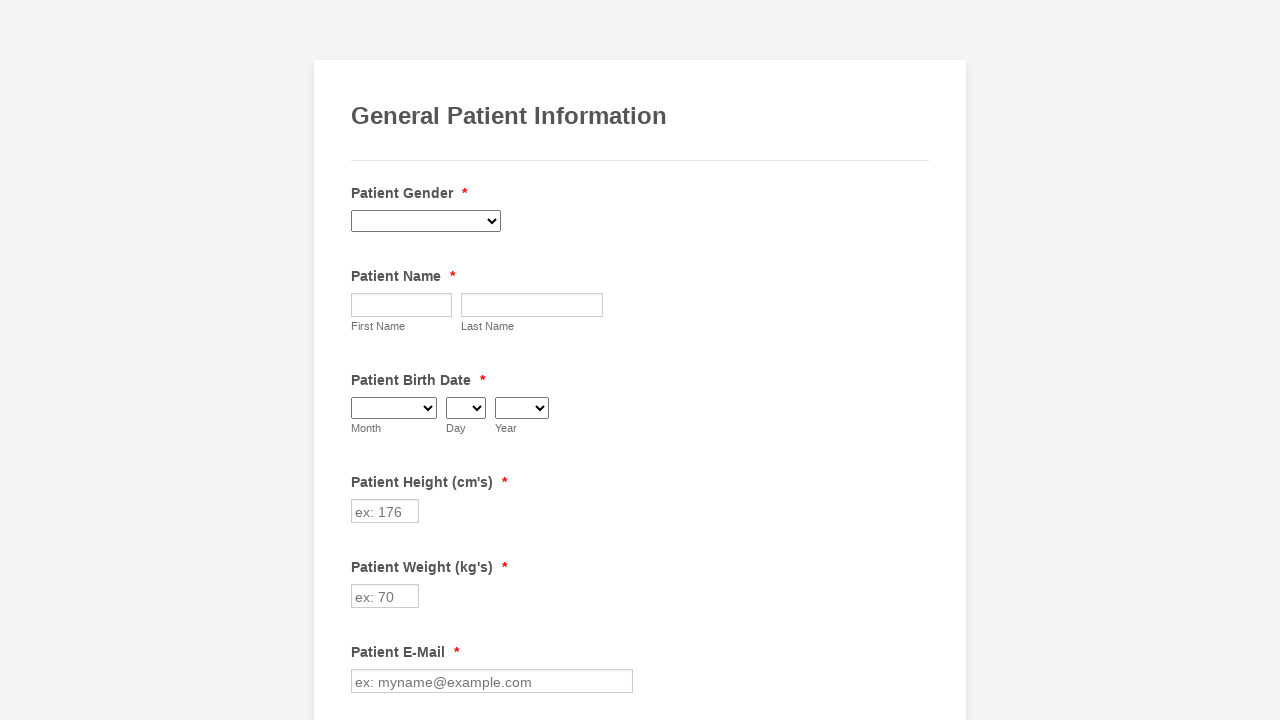

Waited for checkboxes to load on the form
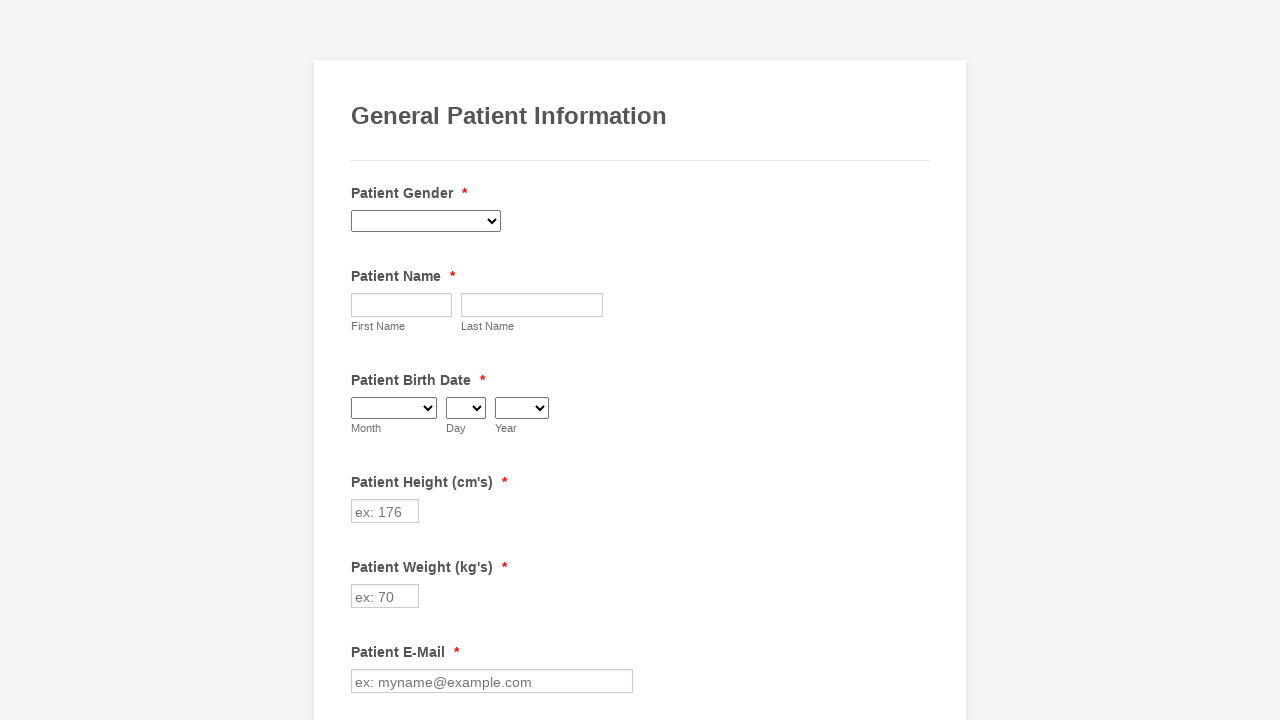

Located 29 checkboxes on the form
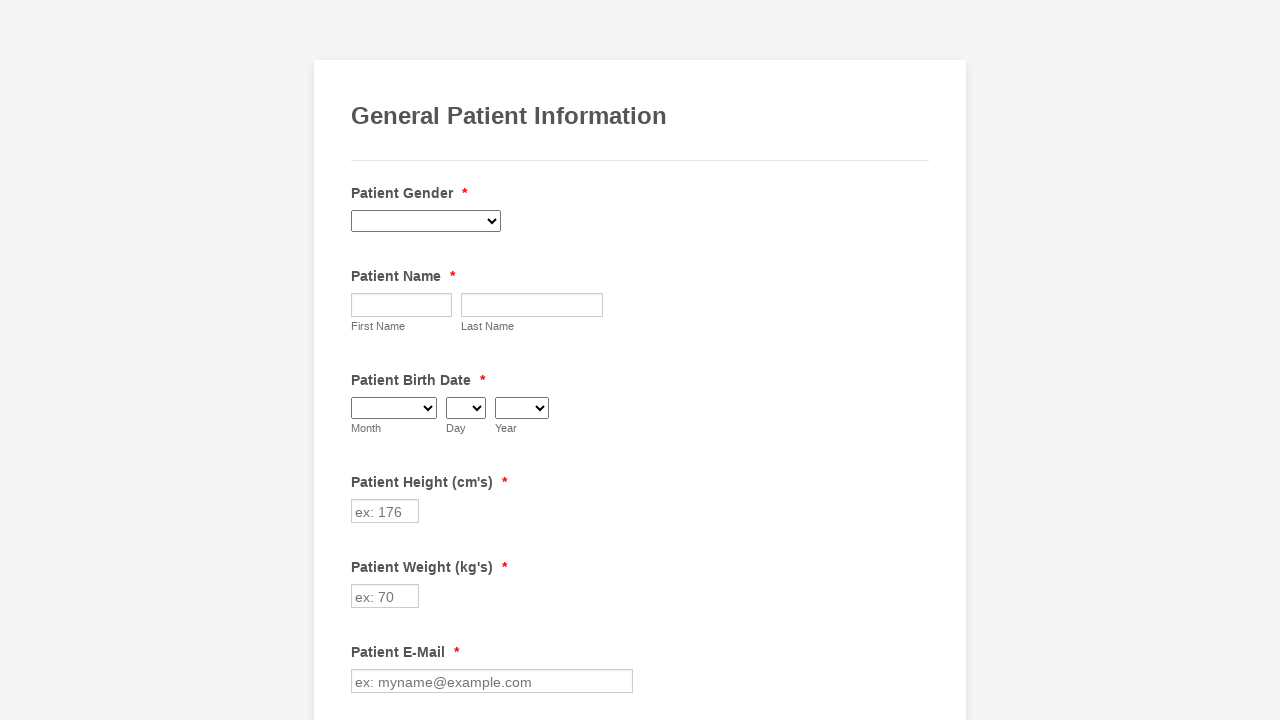

Selected checkbox 1 of 29 at (362, 360) on div.form-single-column input[type='checkbox'] >> nth=0
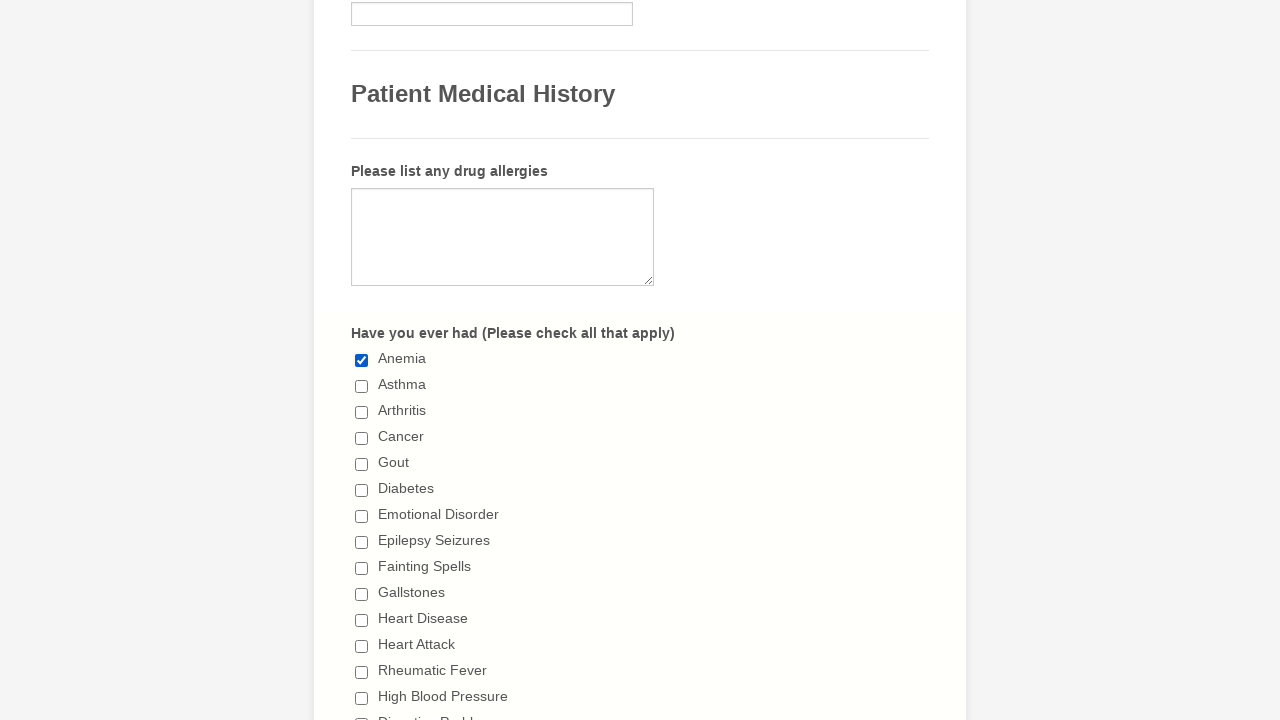

Selected checkbox 2 of 29 at (362, 386) on div.form-single-column input[type='checkbox'] >> nth=1
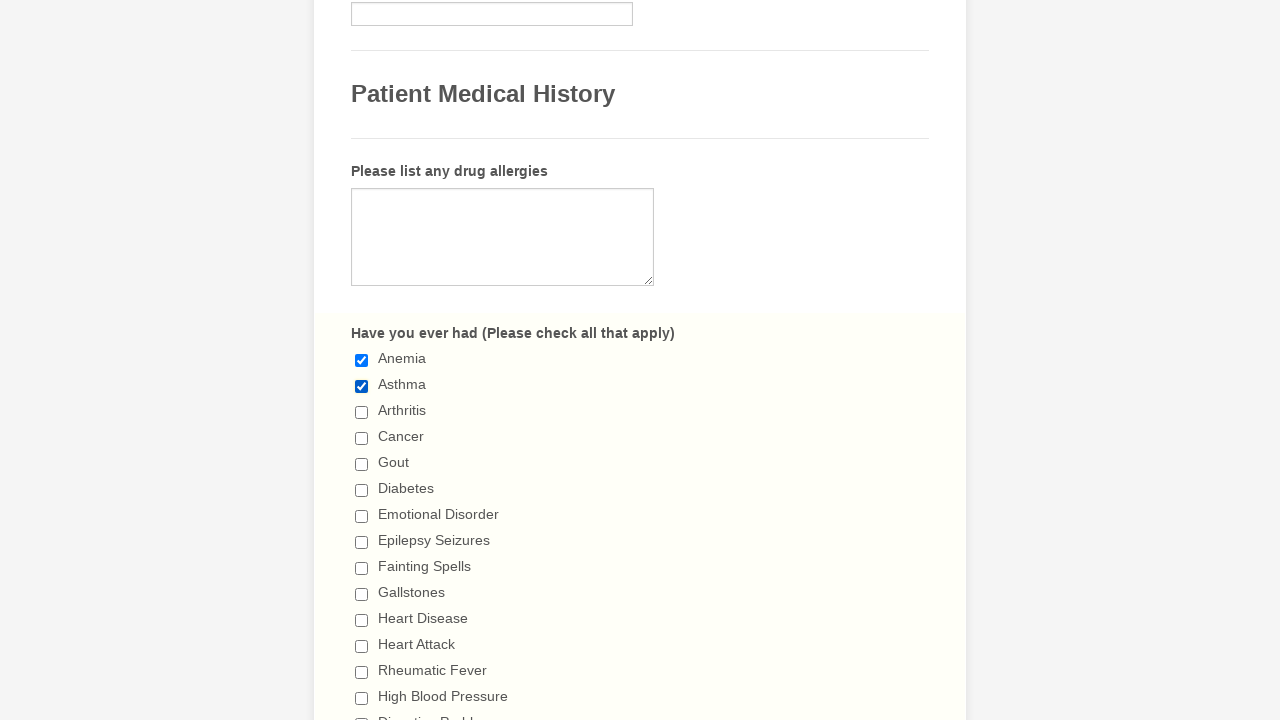

Selected checkbox 3 of 29 at (362, 412) on div.form-single-column input[type='checkbox'] >> nth=2
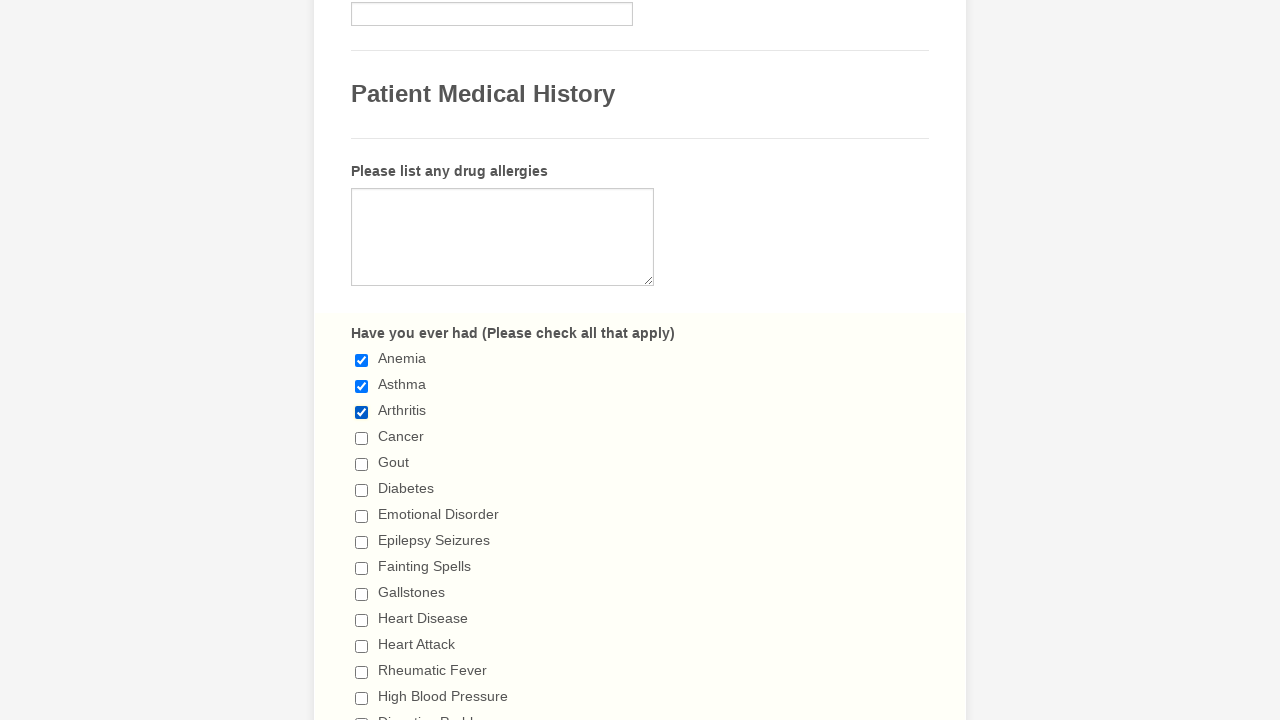

Selected checkbox 4 of 29 at (362, 438) on div.form-single-column input[type='checkbox'] >> nth=3
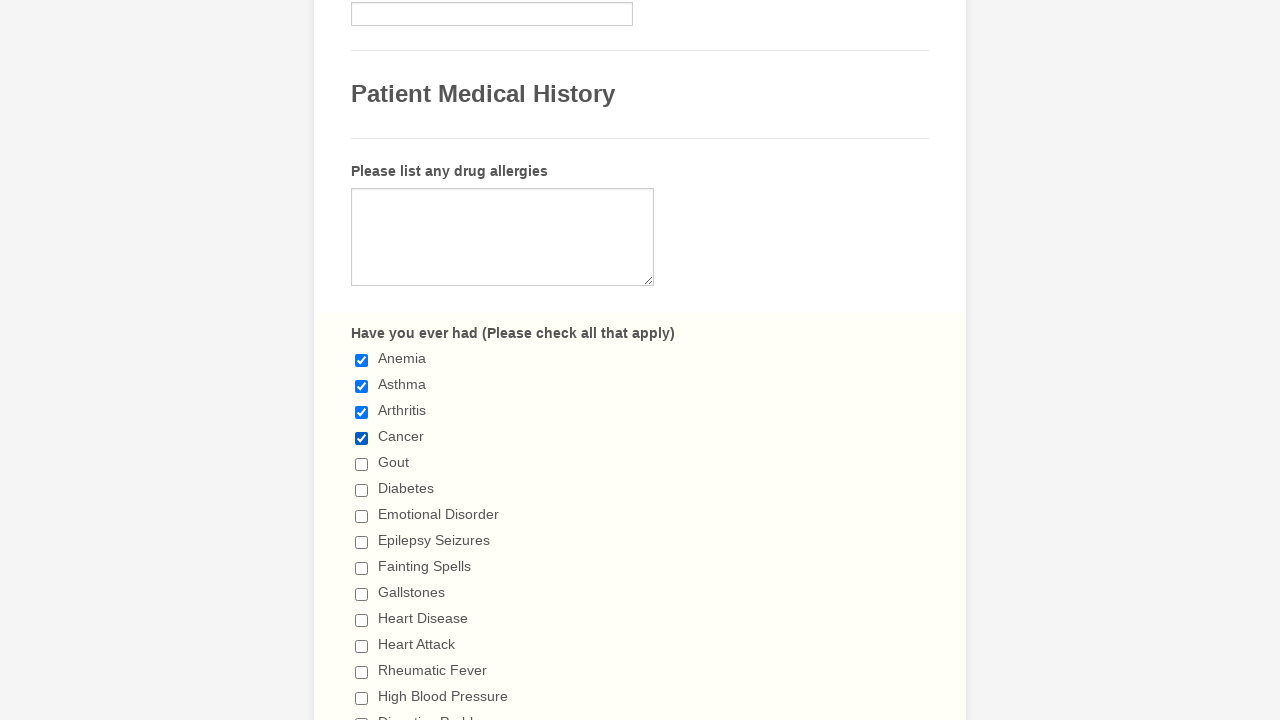

Selected checkbox 5 of 29 at (362, 464) on div.form-single-column input[type='checkbox'] >> nth=4
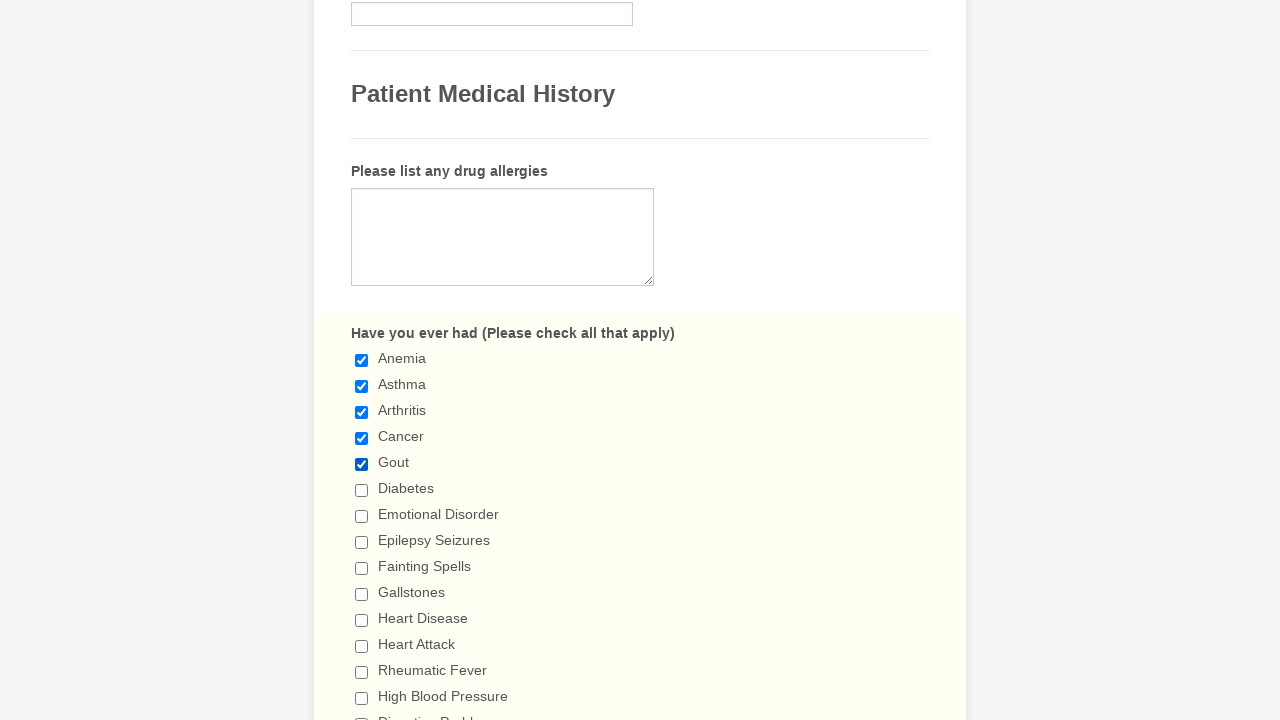

Selected checkbox 6 of 29 at (362, 490) on div.form-single-column input[type='checkbox'] >> nth=5
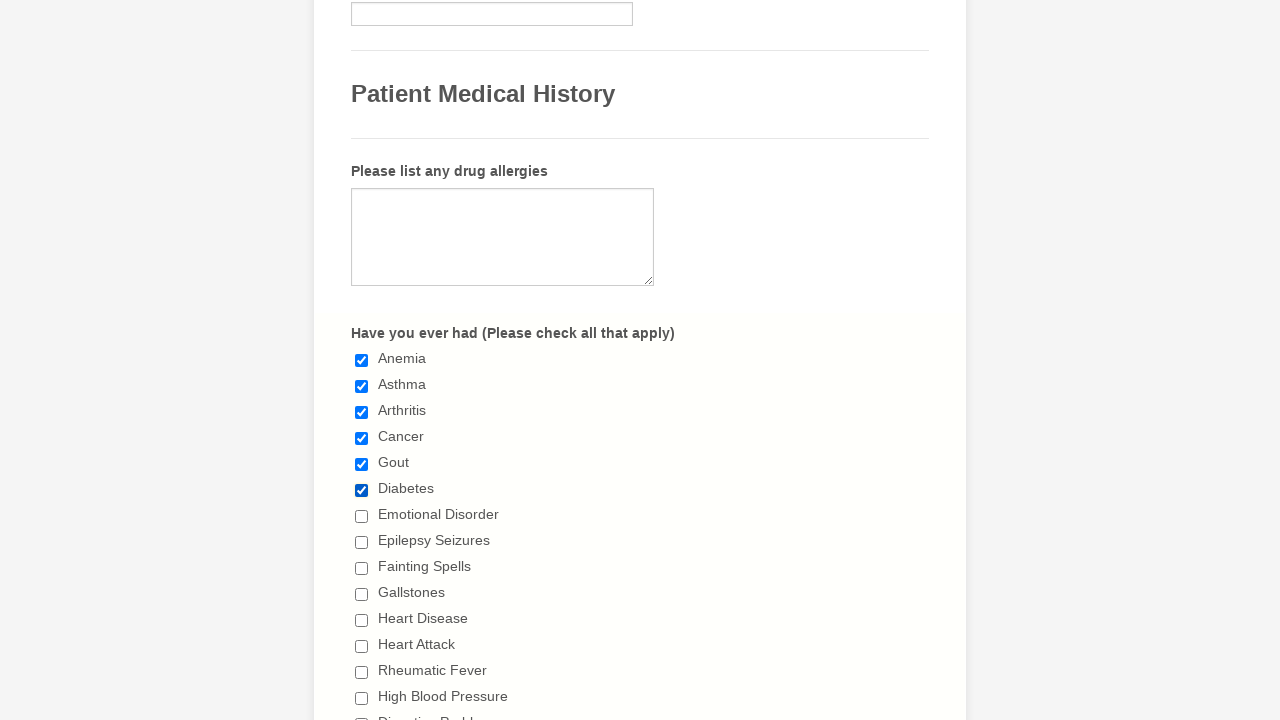

Selected checkbox 7 of 29 at (362, 516) on div.form-single-column input[type='checkbox'] >> nth=6
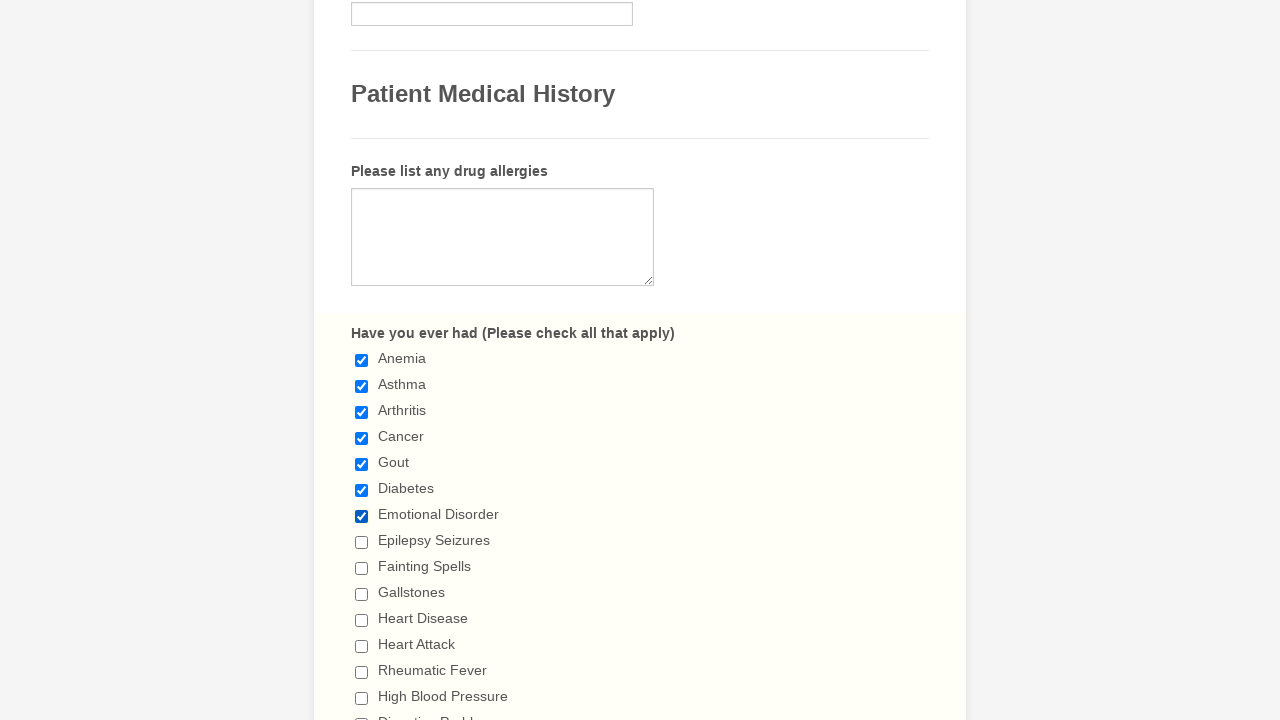

Selected checkbox 8 of 29 at (362, 542) on div.form-single-column input[type='checkbox'] >> nth=7
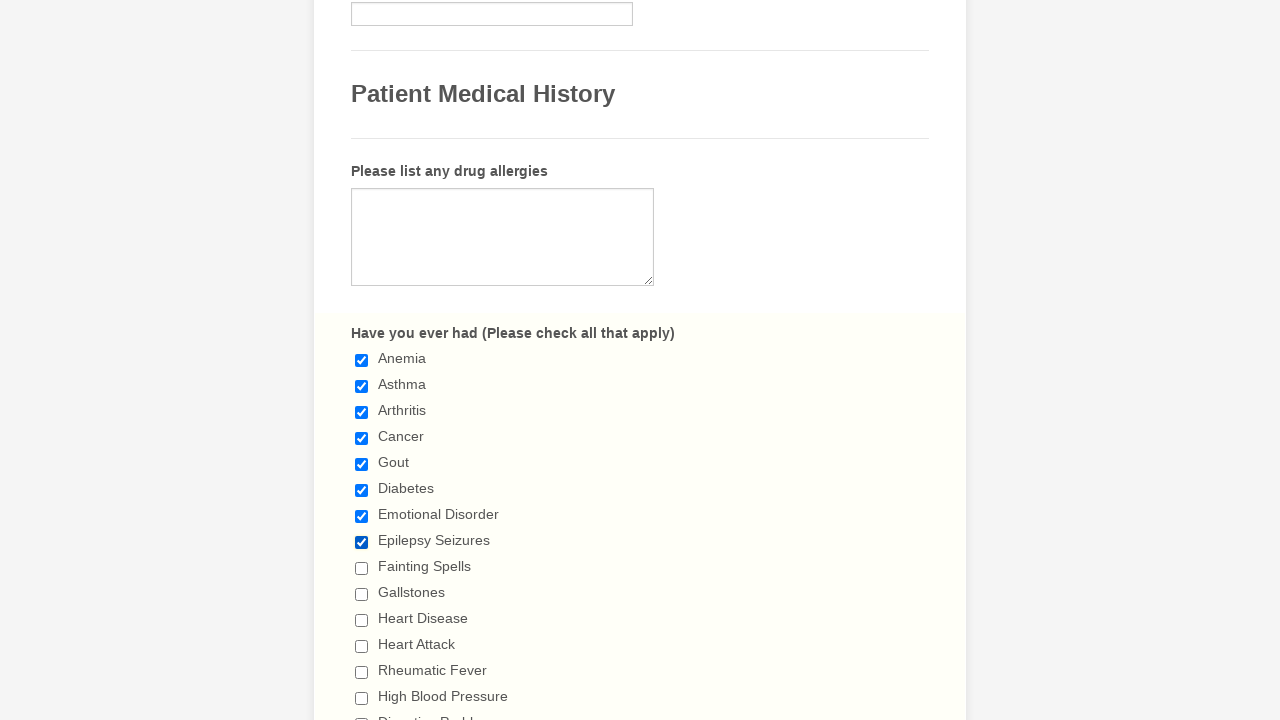

Selected checkbox 9 of 29 at (362, 568) on div.form-single-column input[type='checkbox'] >> nth=8
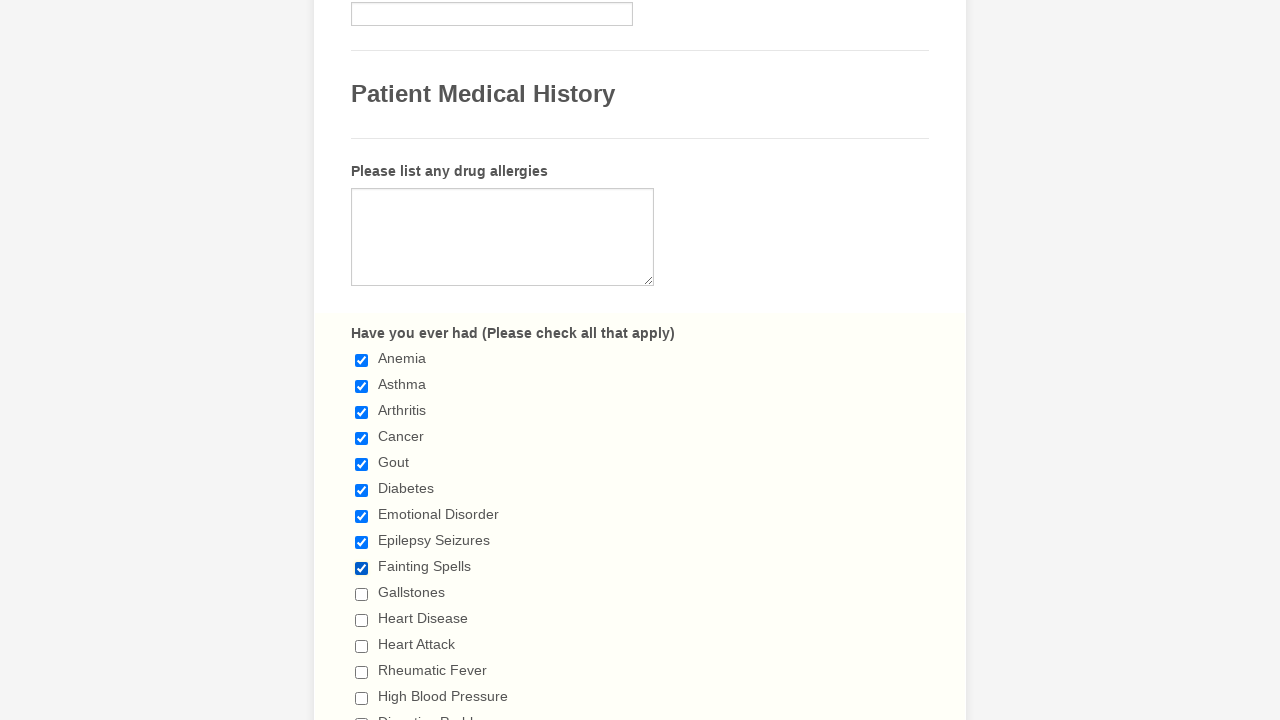

Selected checkbox 10 of 29 at (362, 594) on div.form-single-column input[type='checkbox'] >> nth=9
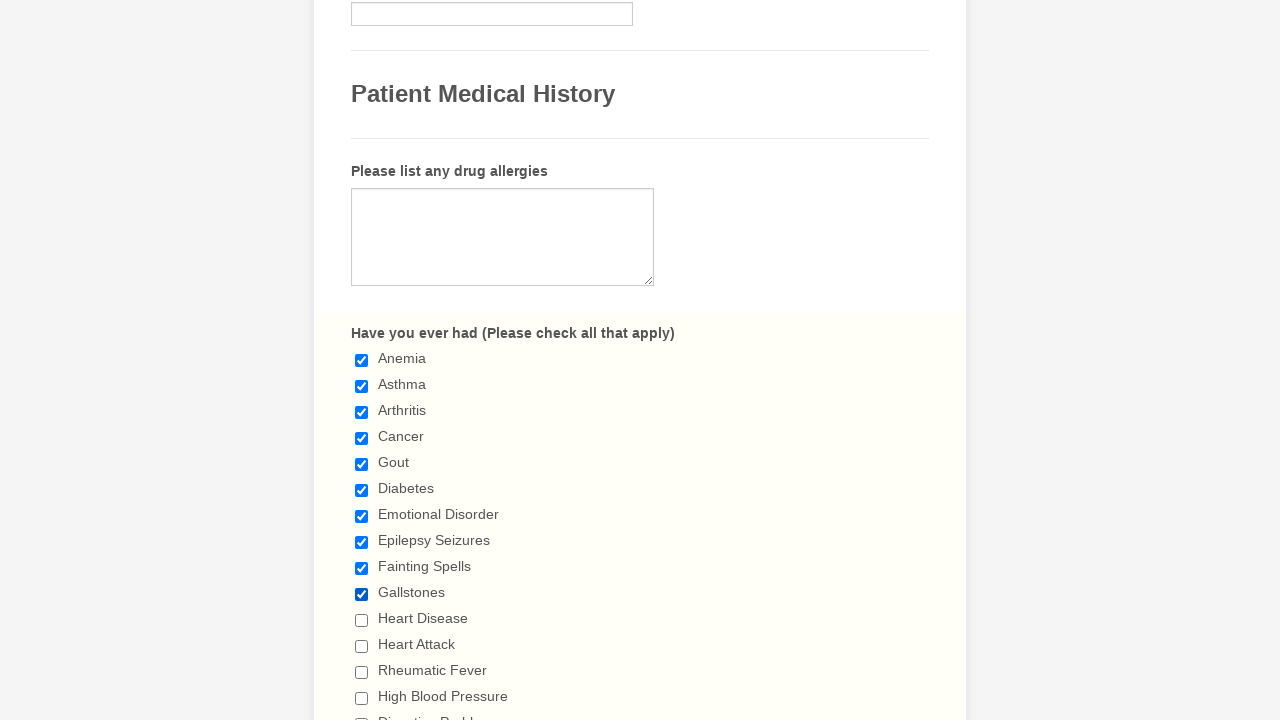

Selected checkbox 11 of 29 at (362, 620) on div.form-single-column input[type='checkbox'] >> nth=10
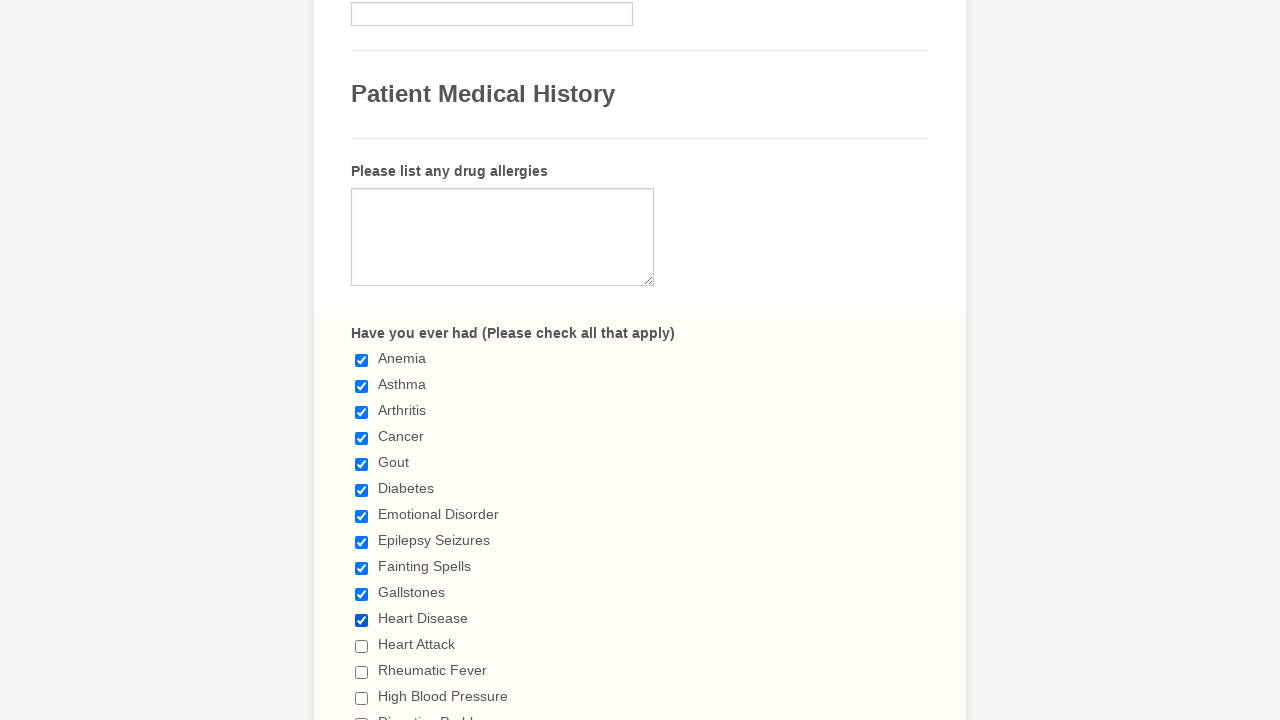

Selected checkbox 12 of 29 at (362, 646) on div.form-single-column input[type='checkbox'] >> nth=11
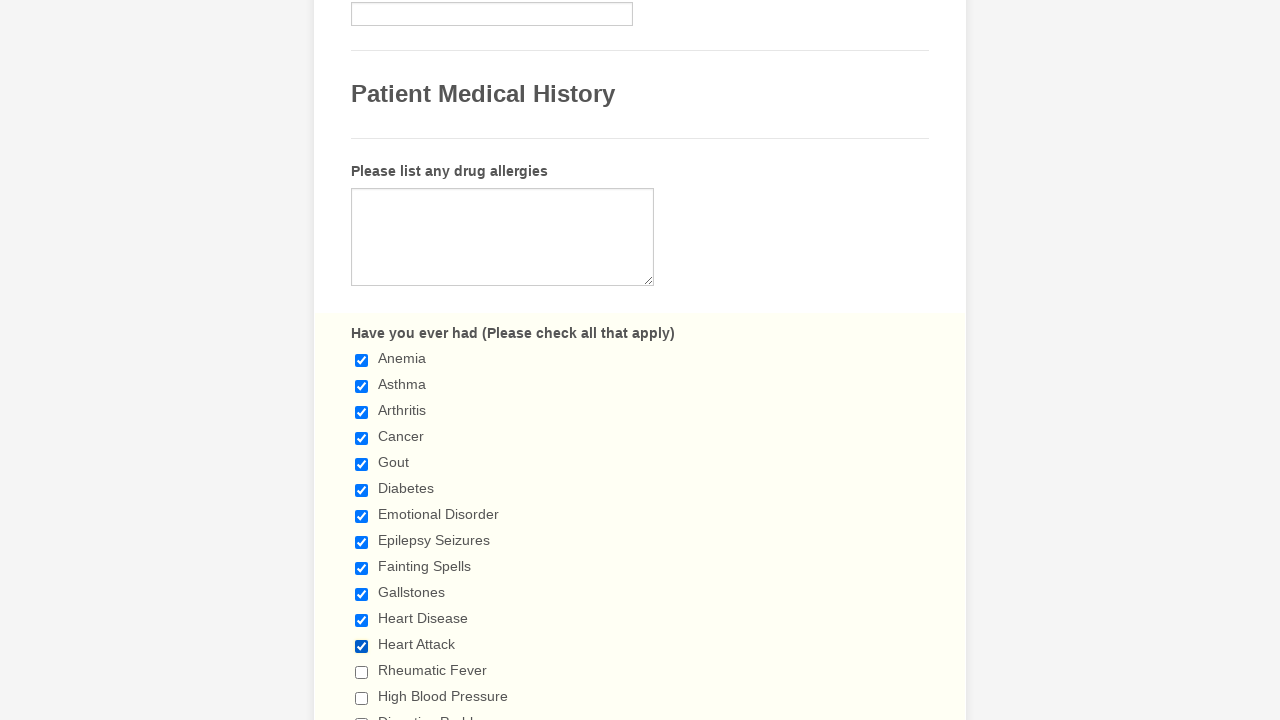

Selected checkbox 13 of 29 at (362, 672) on div.form-single-column input[type='checkbox'] >> nth=12
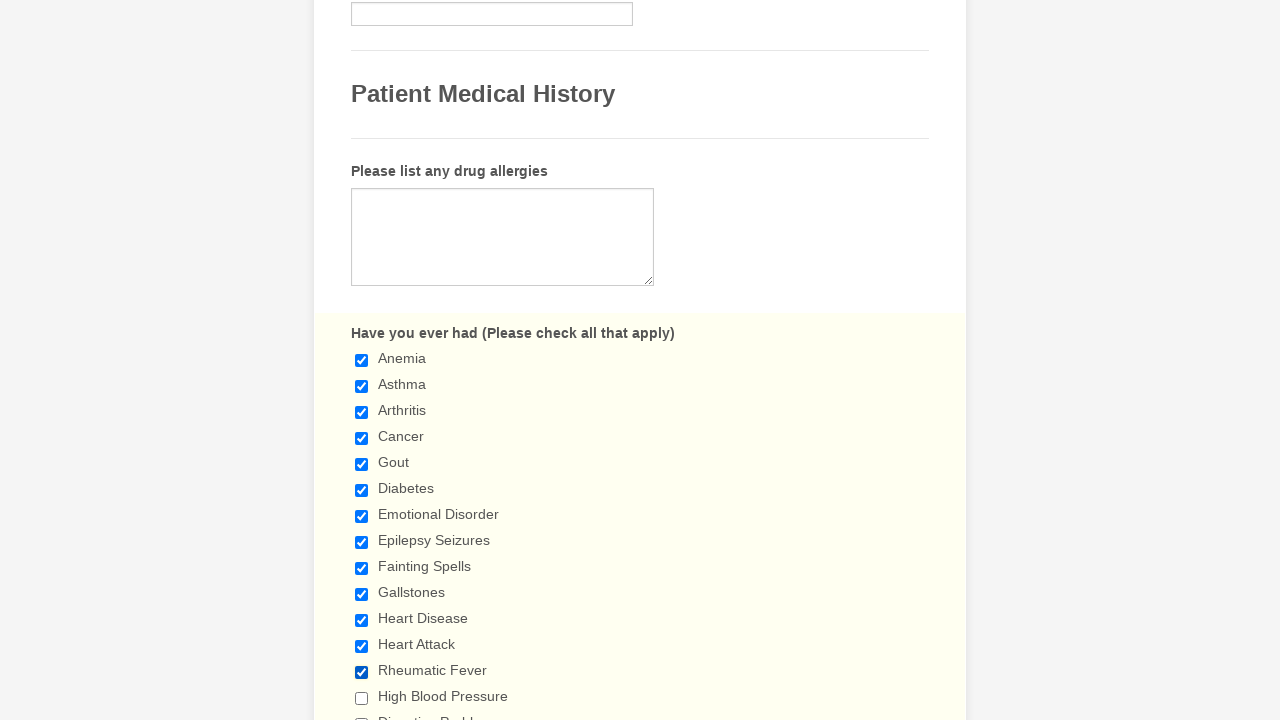

Selected checkbox 14 of 29 at (362, 698) on div.form-single-column input[type='checkbox'] >> nth=13
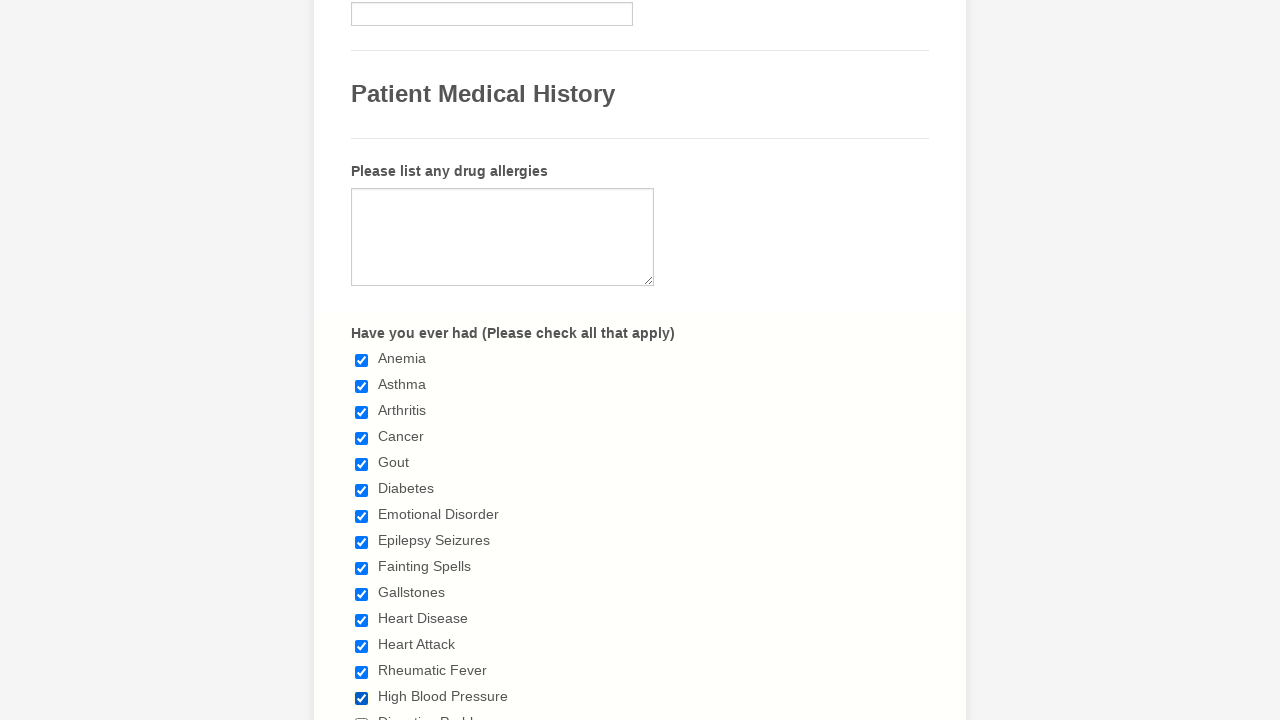

Selected checkbox 15 of 29 at (362, 714) on div.form-single-column input[type='checkbox'] >> nth=14
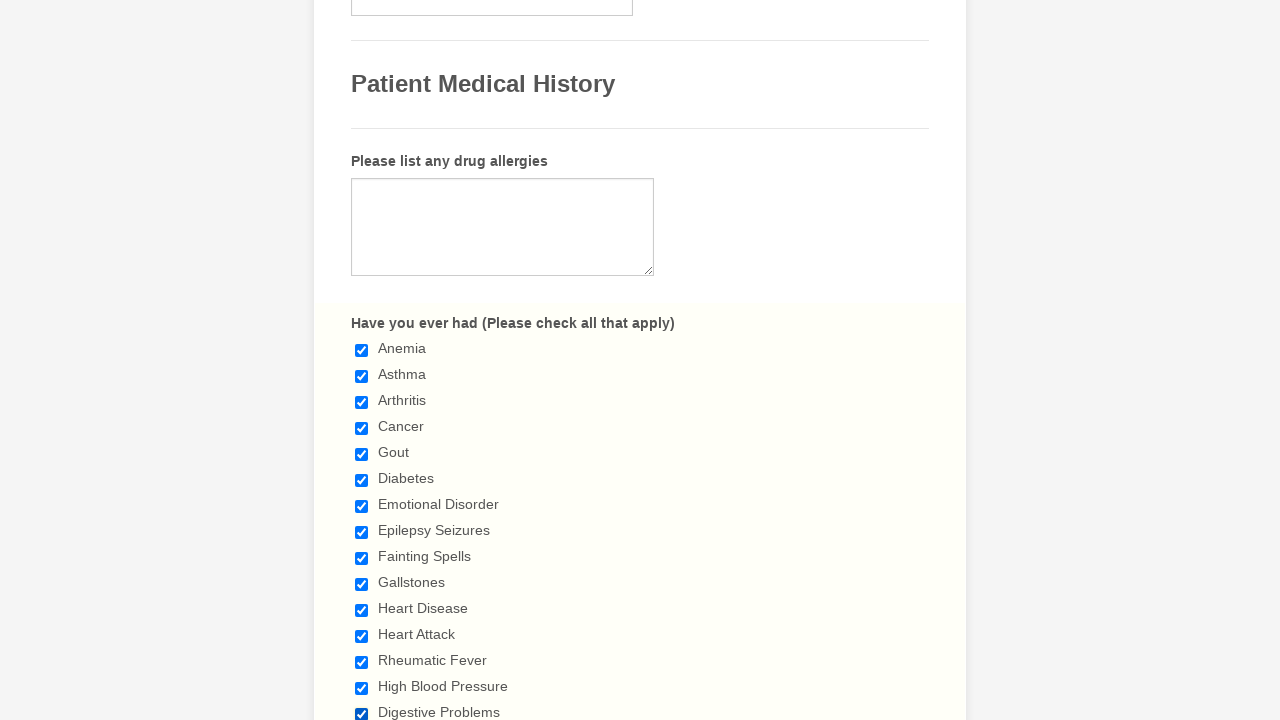

Selected checkbox 16 of 29 at (362, 360) on div.form-single-column input[type='checkbox'] >> nth=15
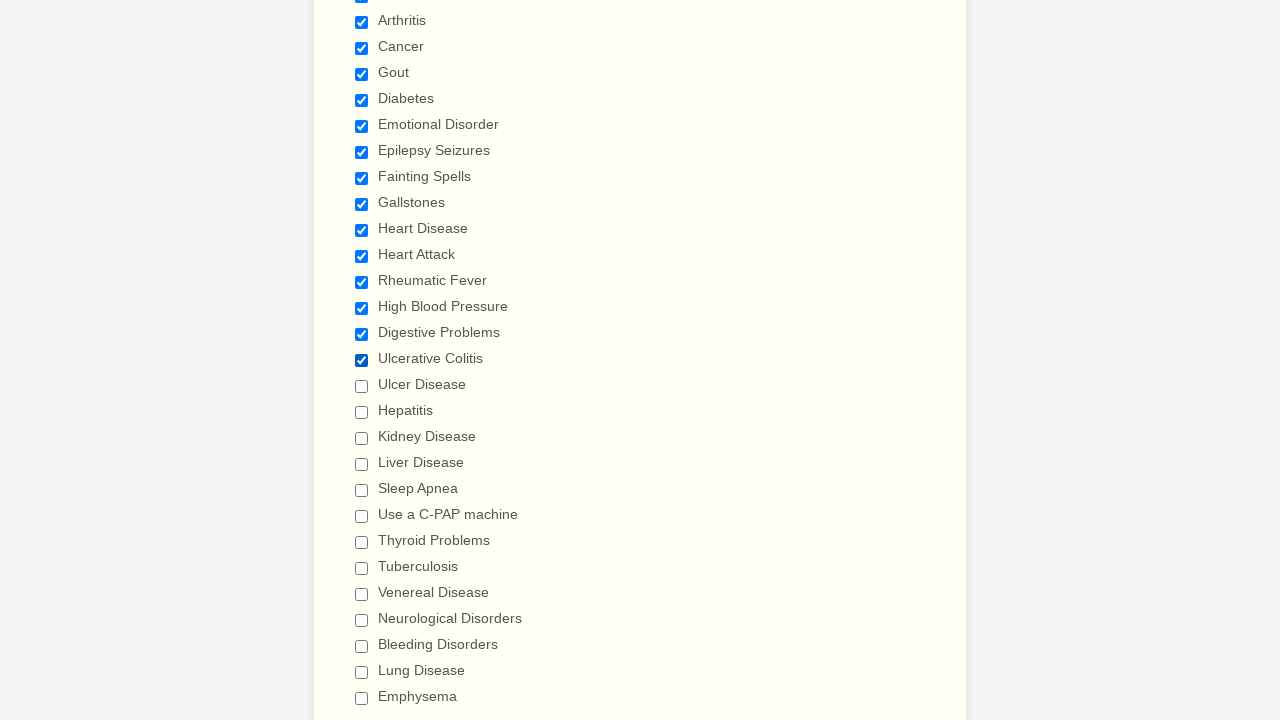

Selected checkbox 17 of 29 at (362, 386) on div.form-single-column input[type='checkbox'] >> nth=16
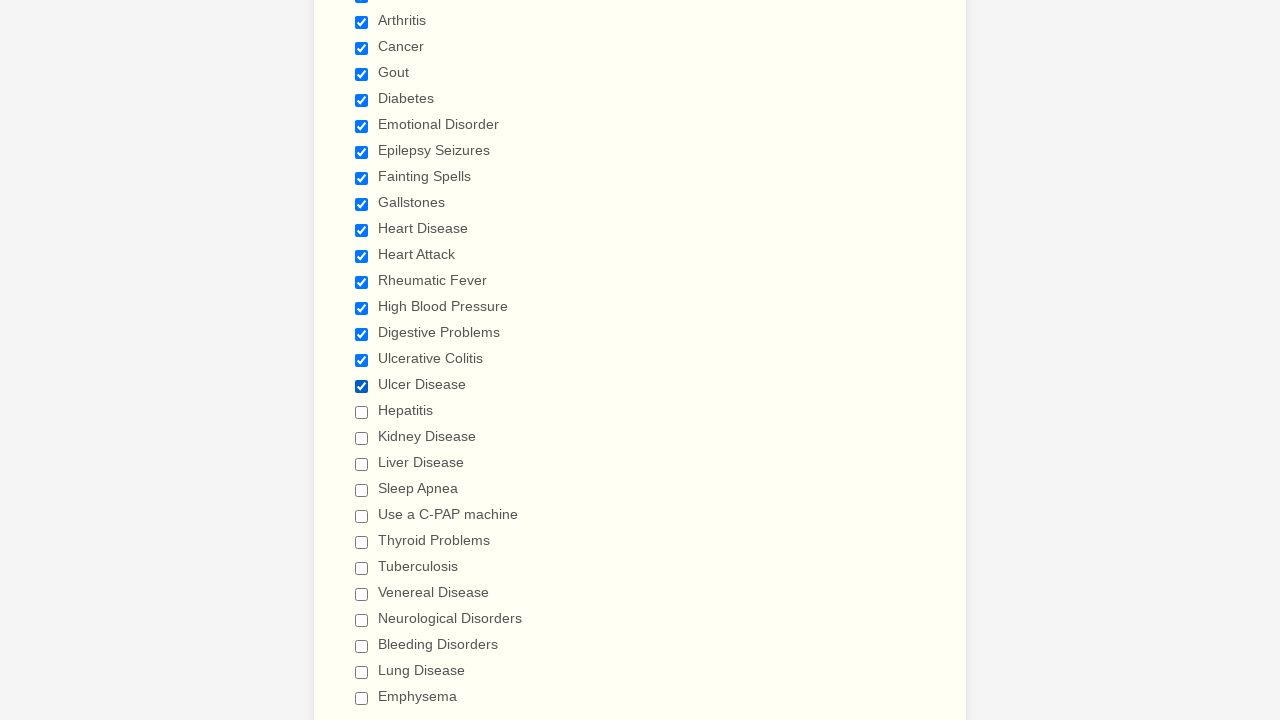

Selected checkbox 18 of 29 at (362, 412) on div.form-single-column input[type='checkbox'] >> nth=17
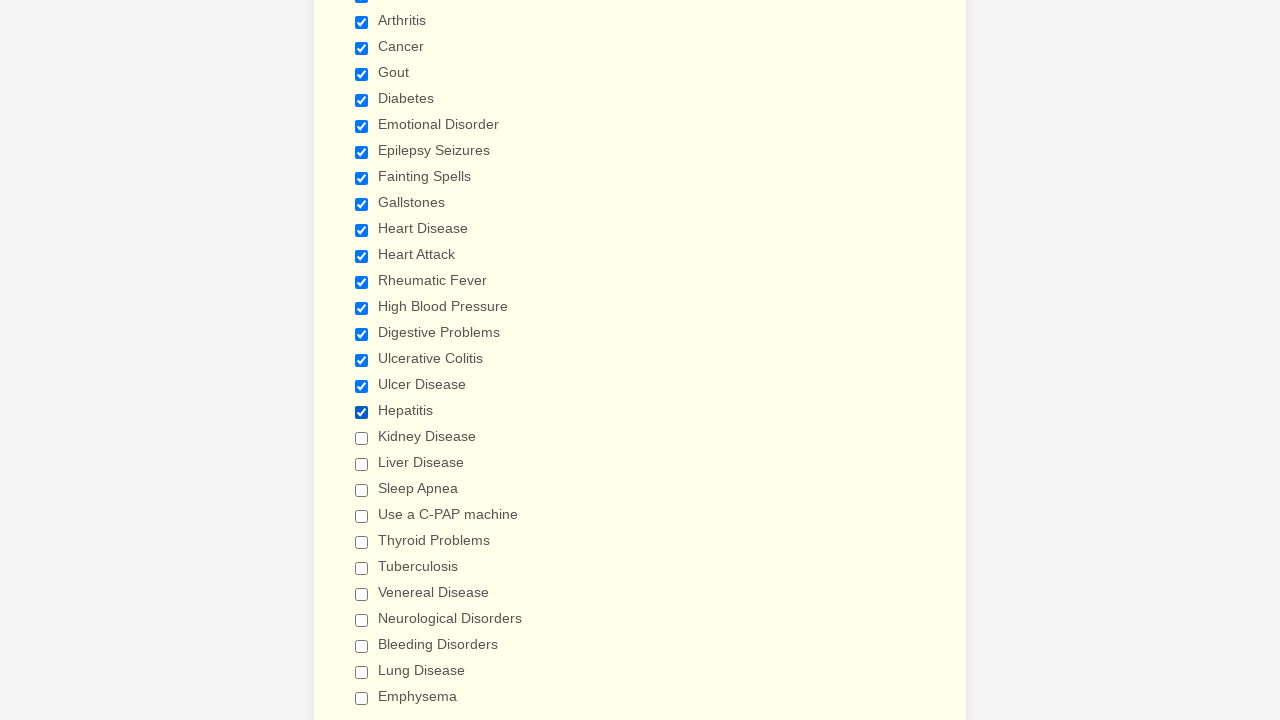

Selected checkbox 19 of 29 at (362, 438) on div.form-single-column input[type='checkbox'] >> nth=18
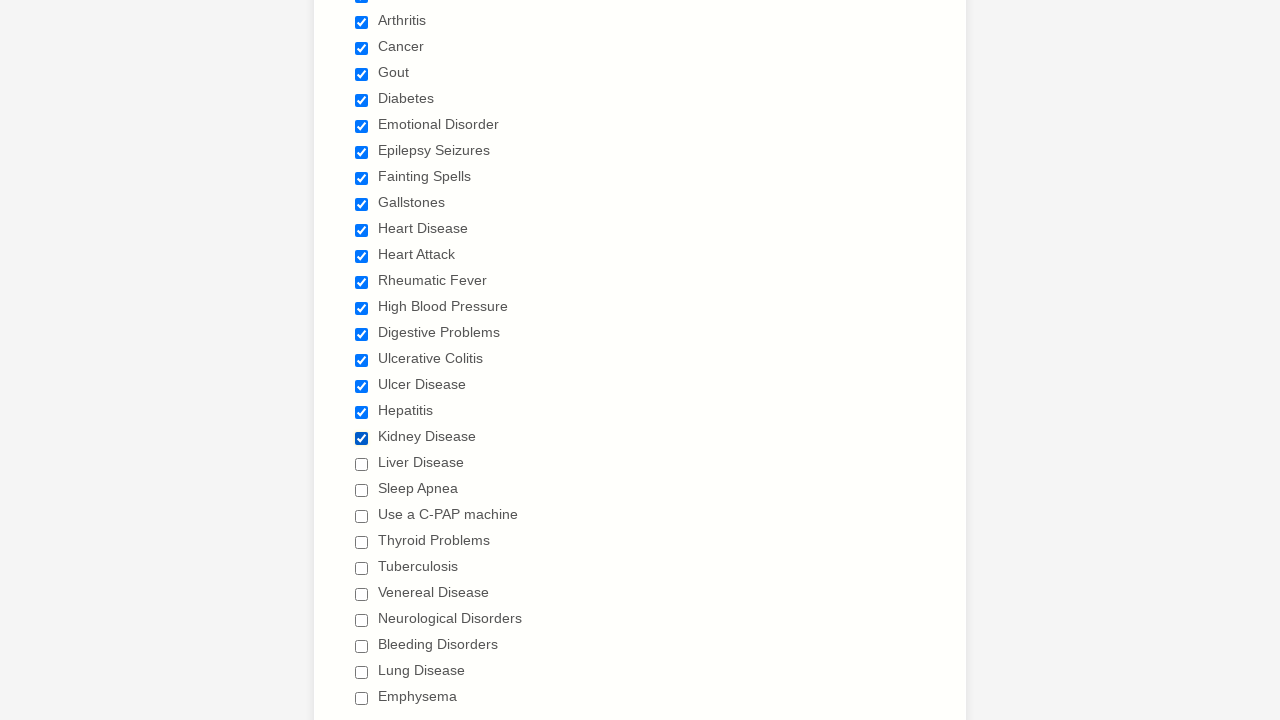

Selected checkbox 20 of 29 at (362, 464) on div.form-single-column input[type='checkbox'] >> nth=19
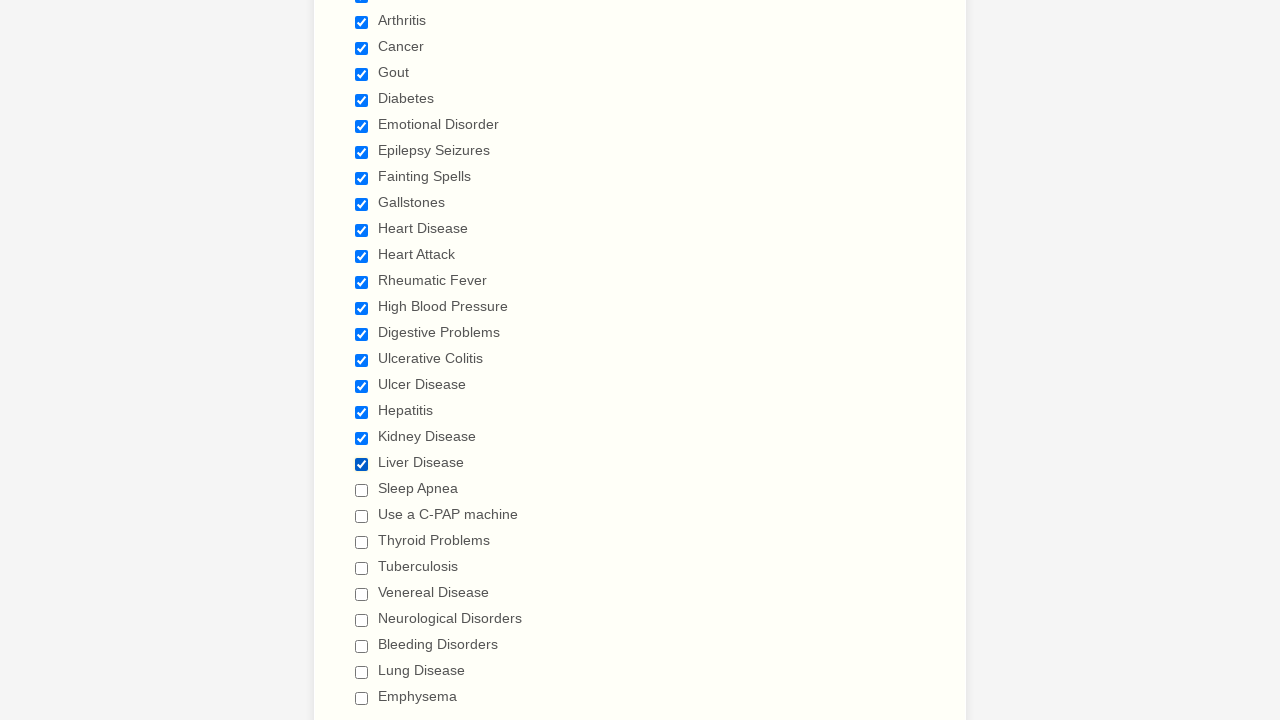

Selected checkbox 21 of 29 at (362, 490) on div.form-single-column input[type='checkbox'] >> nth=20
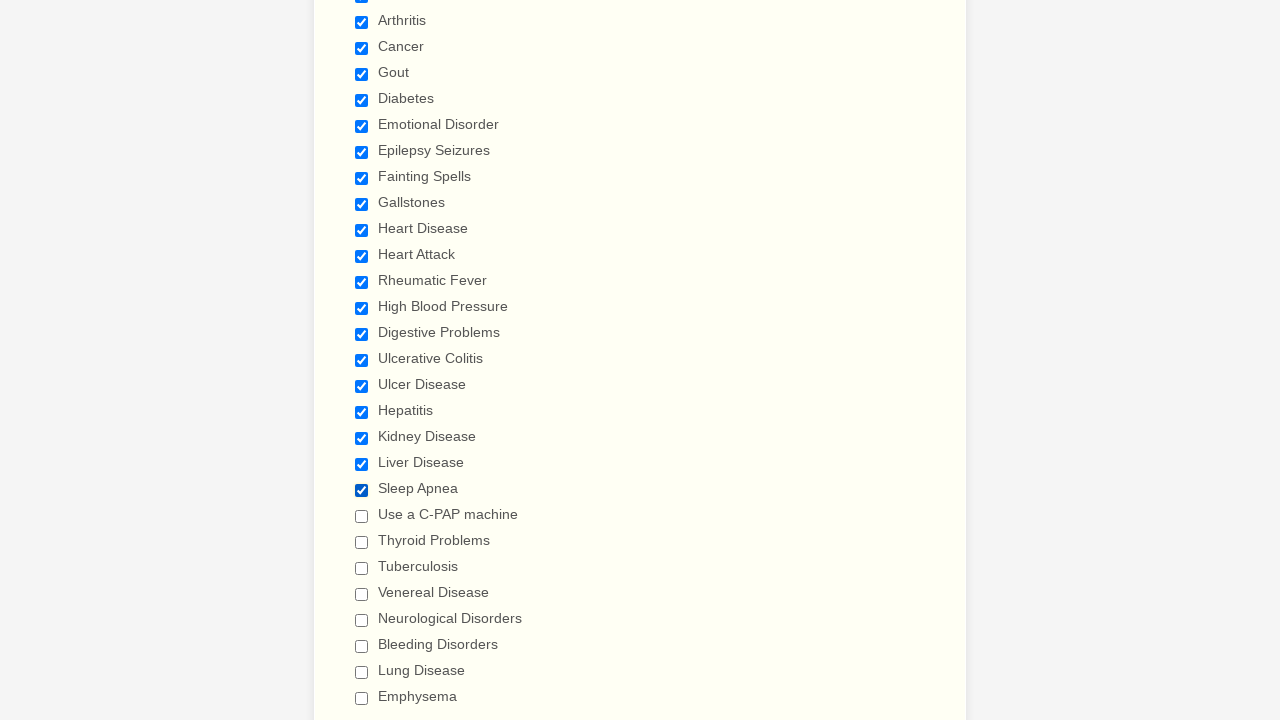

Selected checkbox 22 of 29 at (362, 516) on div.form-single-column input[type='checkbox'] >> nth=21
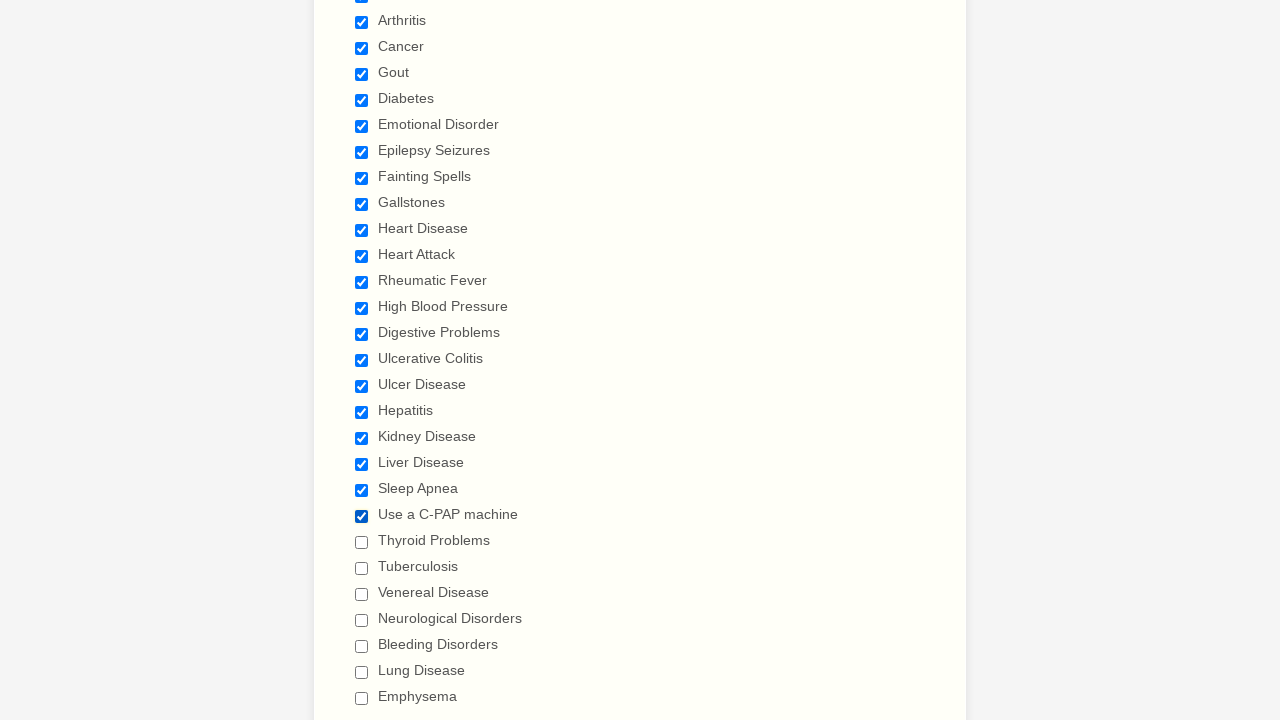

Selected checkbox 23 of 29 at (362, 542) on div.form-single-column input[type='checkbox'] >> nth=22
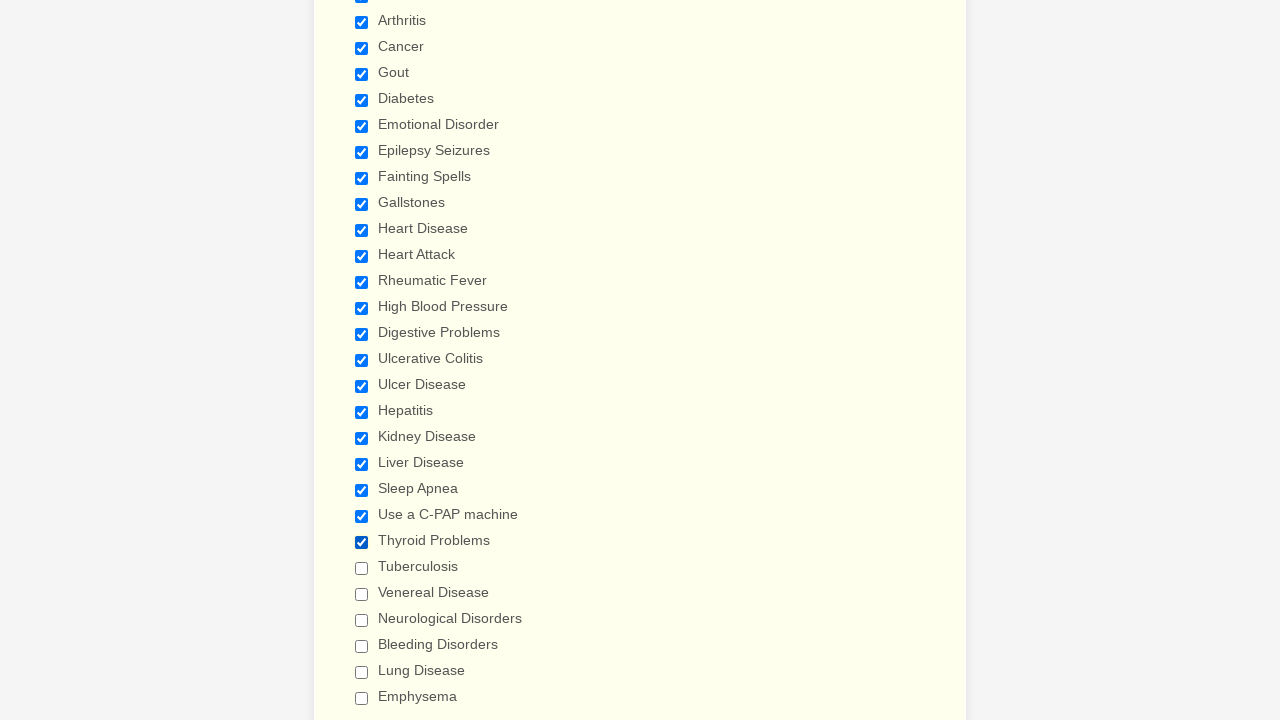

Selected checkbox 24 of 29 at (362, 568) on div.form-single-column input[type='checkbox'] >> nth=23
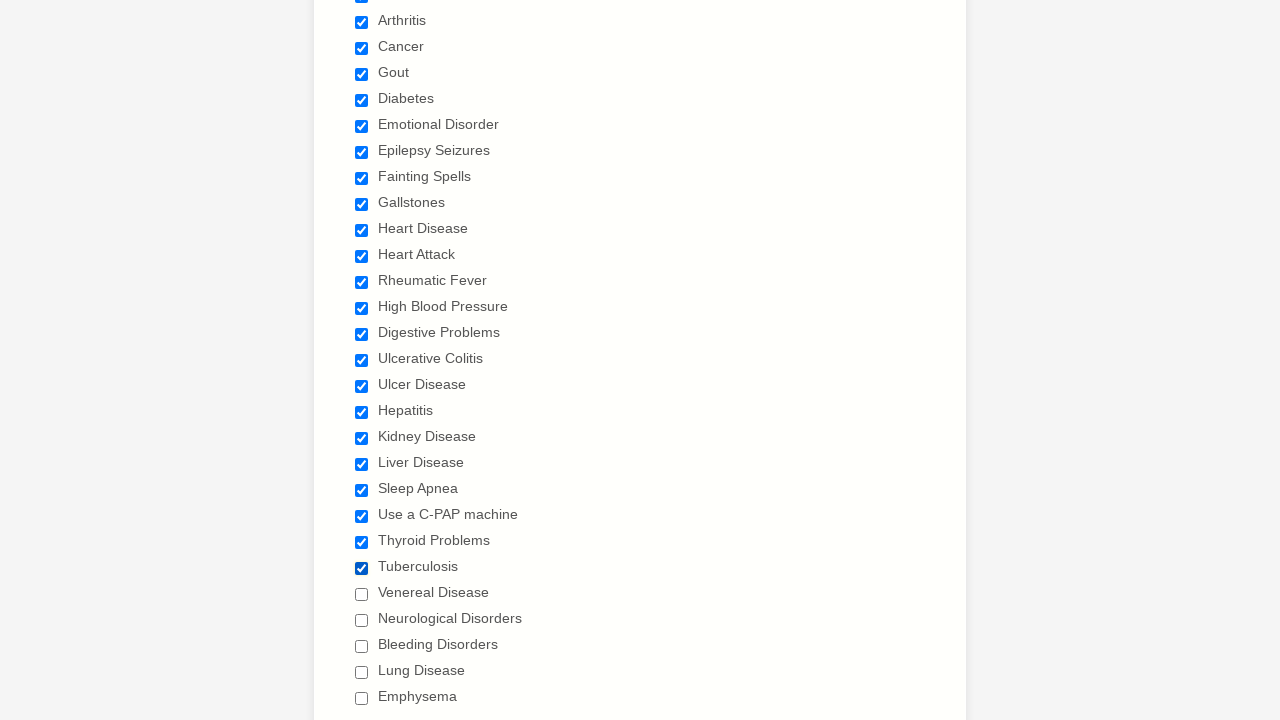

Selected checkbox 25 of 29 at (362, 594) on div.form-single-column input[type='checkbox'] >> nth=24
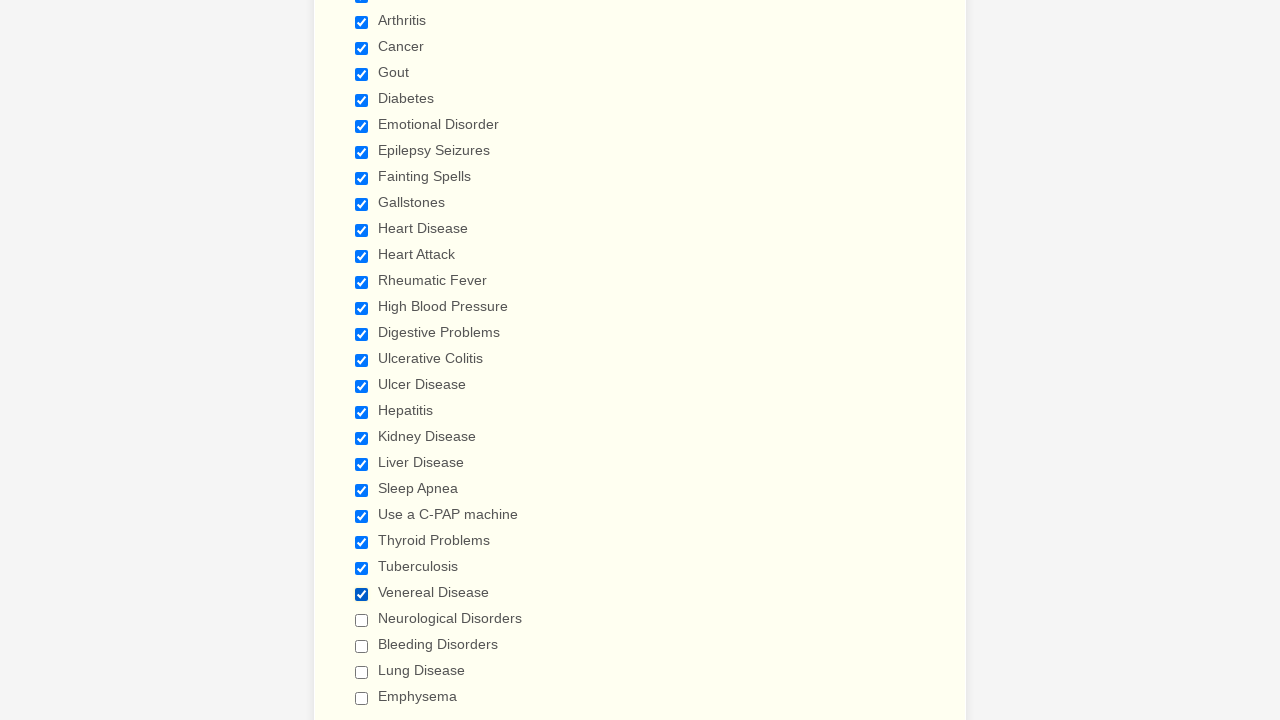

Selected checkbox 26 of 29 at (362, 620) on div.form-single-column input[type='checkbox'] >> nth=25
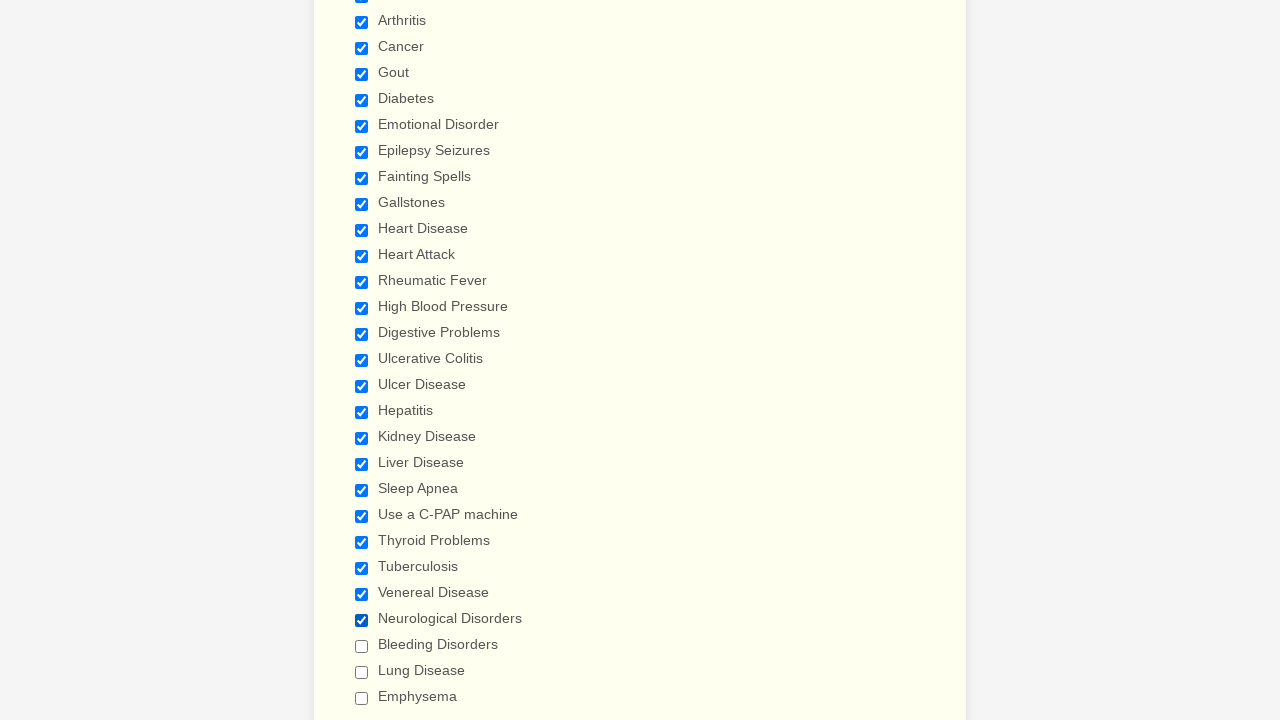

Selected checkbox 27 of 29 at (362, 646) on div.form-single-column input[type='checkbox'] >> nth=26
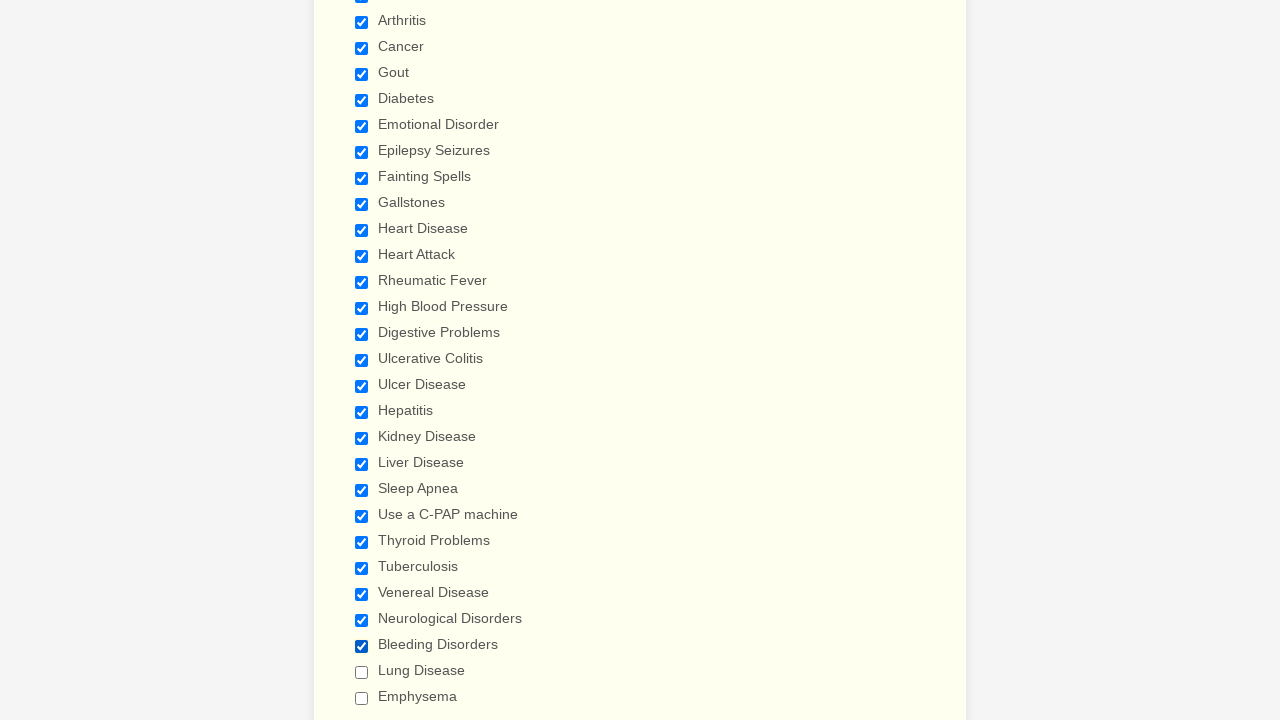

Selected checkbox 28 of 29 at (362, 672) on div.form-single-column input[type='checkbox'] >> nth=27
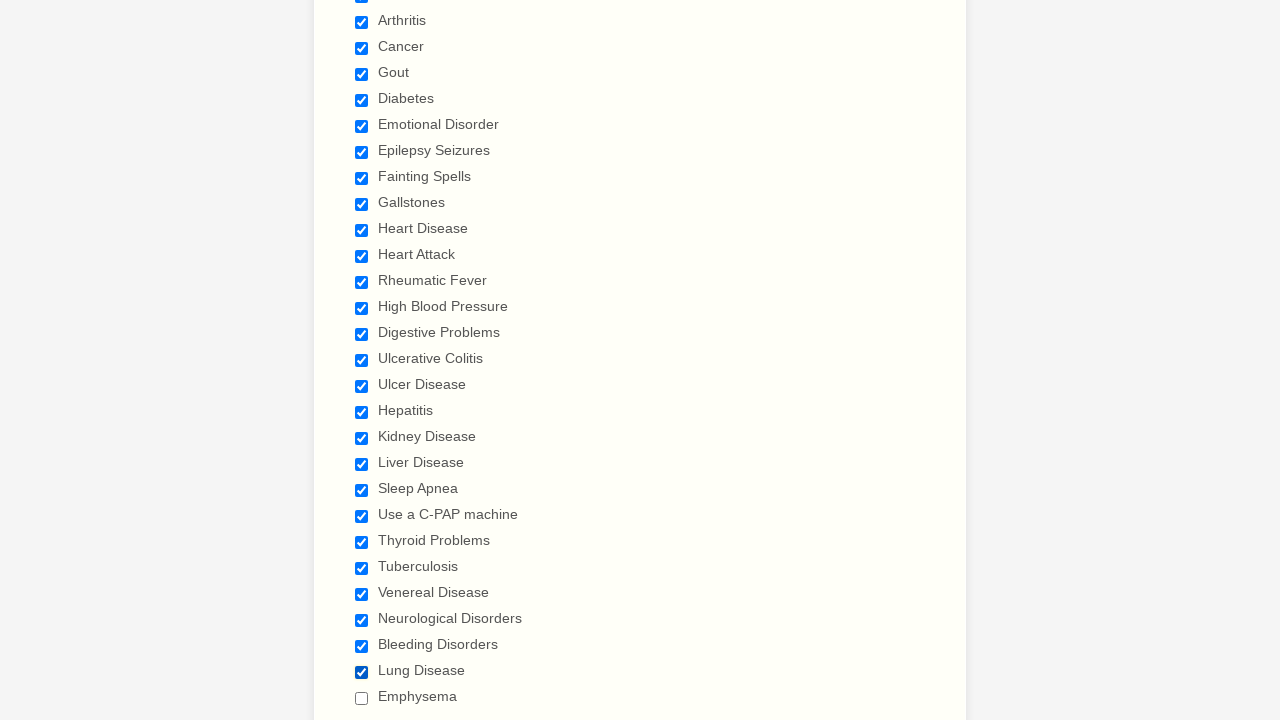

Selected checkbox 29 of 29 at (362, 698) on div.form-single-column input[type='checkbox'] >> nth=28
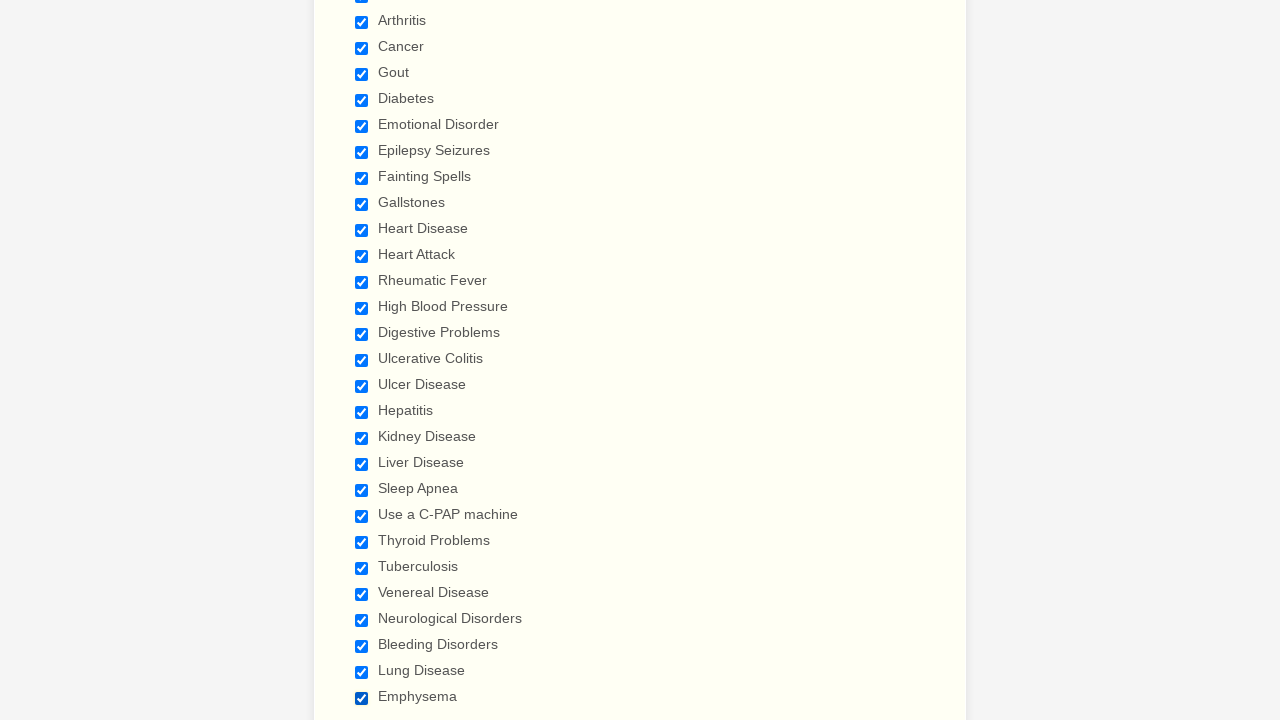

Verified checkbox 1 of 29 is checked
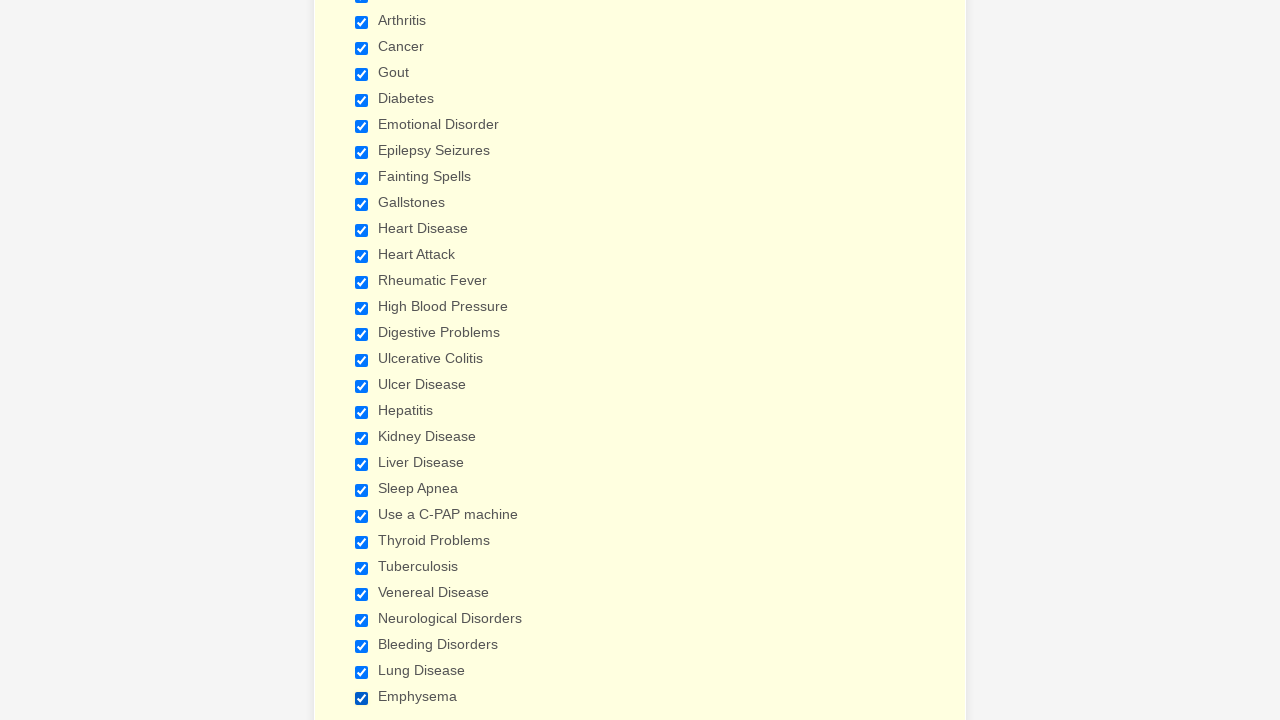

Verified checkbox 2 of 29 is checked
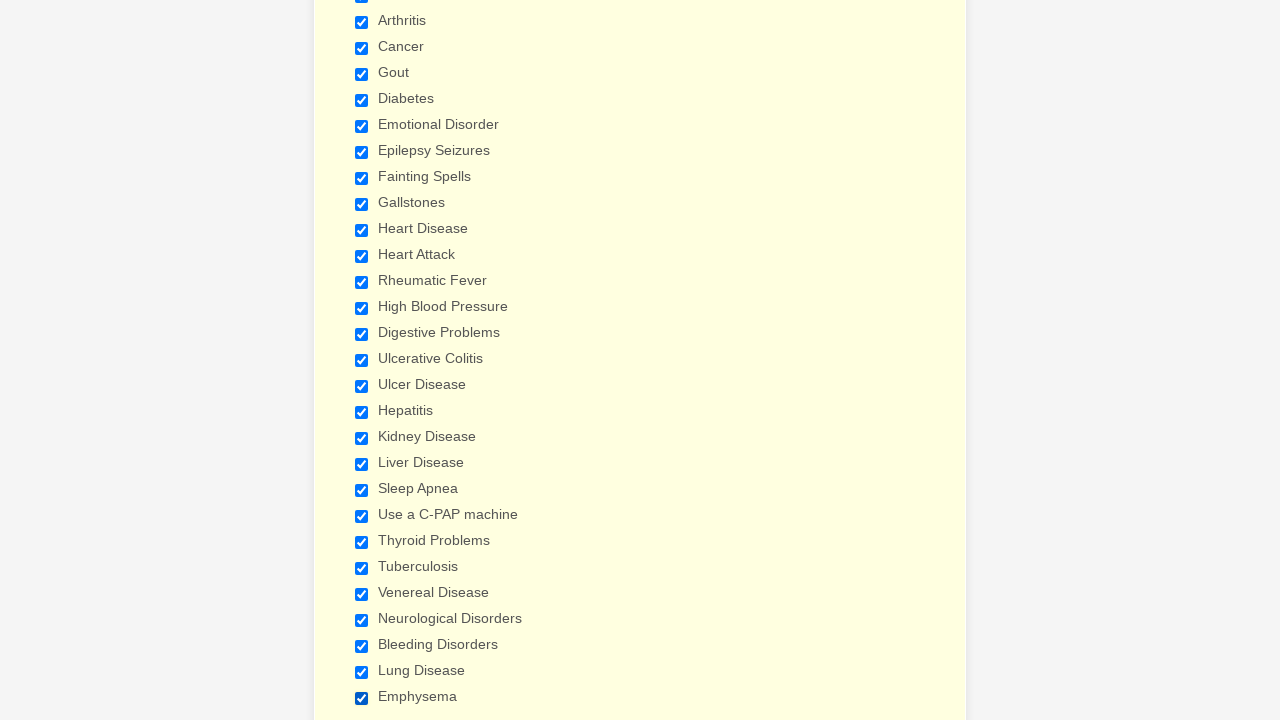

Verified checkbox 3 of 29 is checked
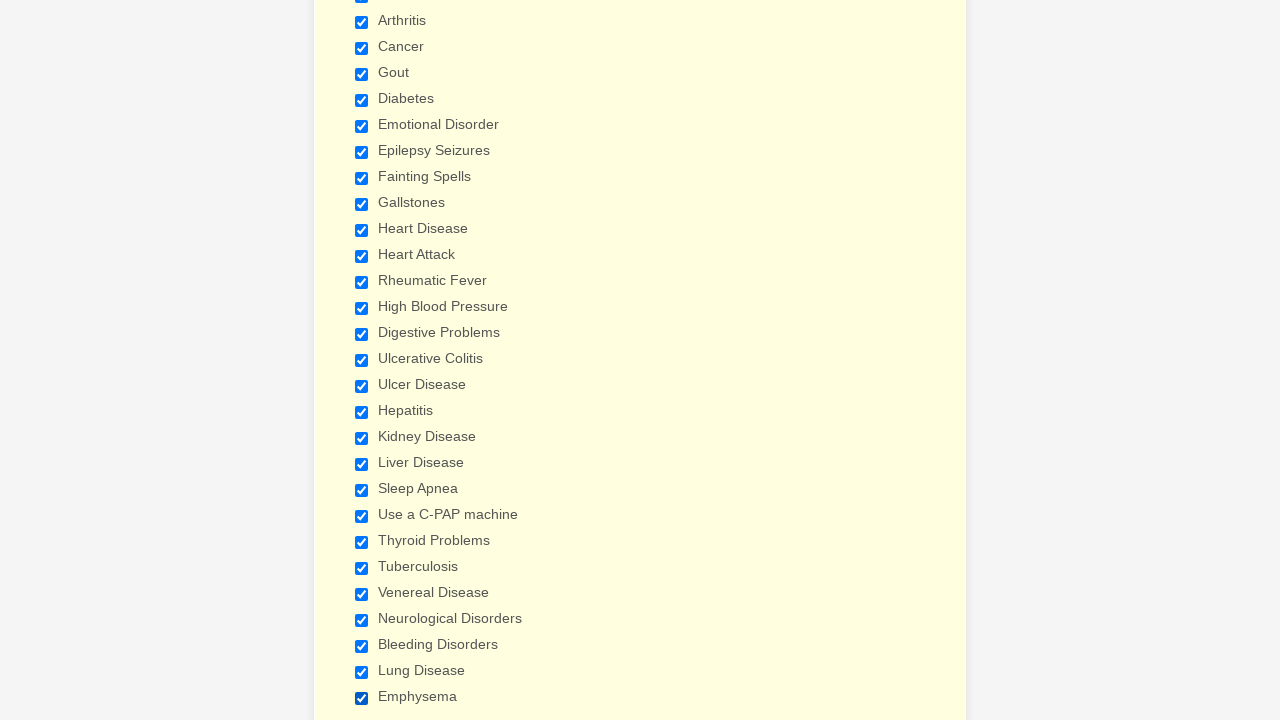

Verified checkbox 4 of 29 is checked
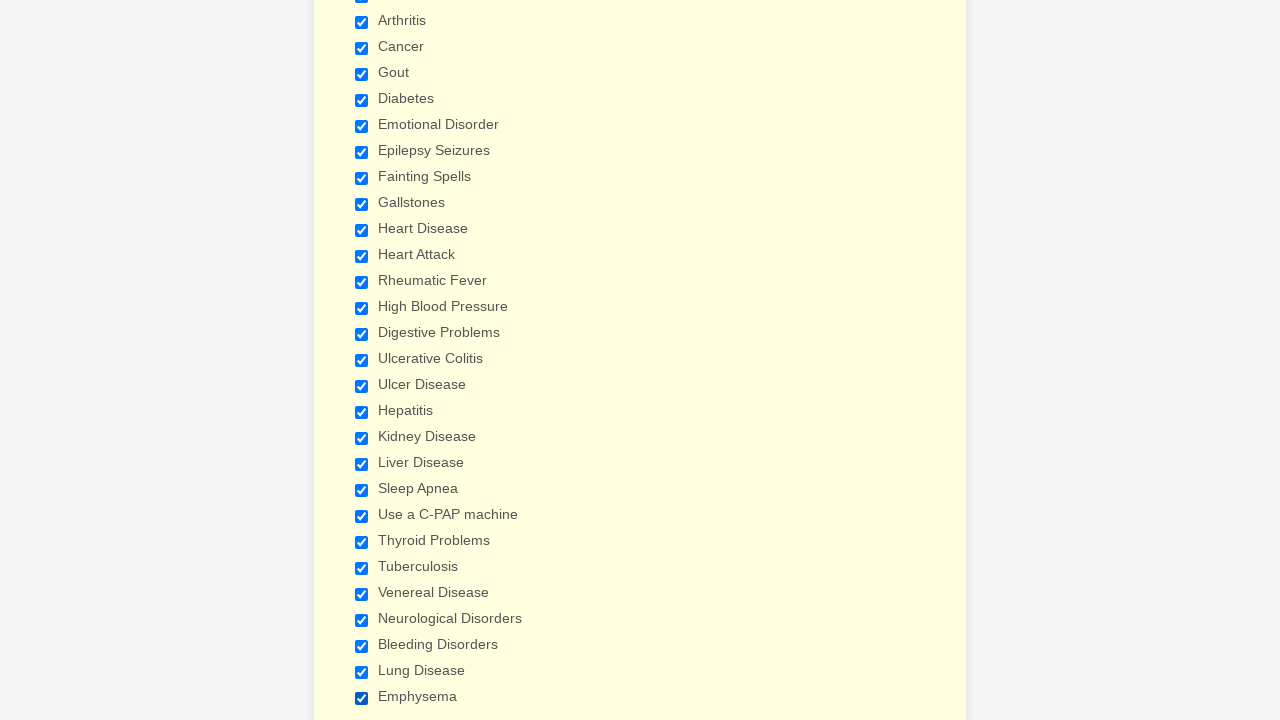

Verified checkbox 5 of 29 is checked
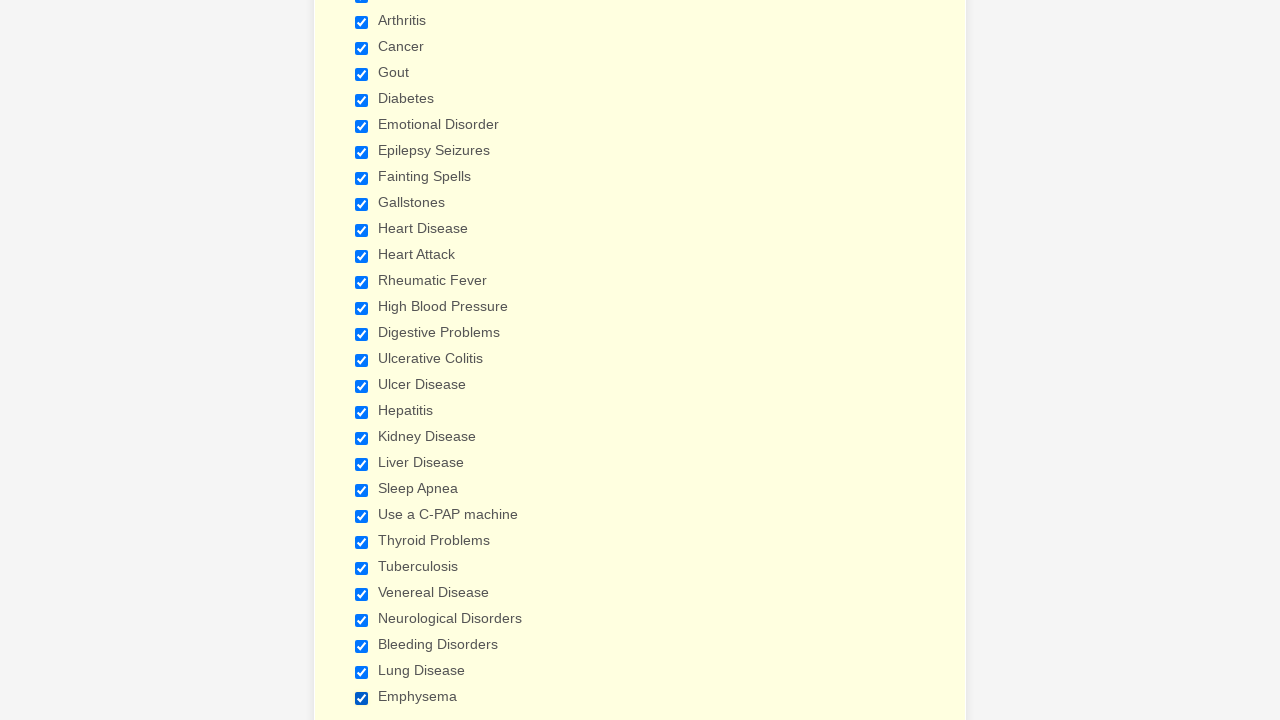

Verified checkbox 6 of 29 is checked
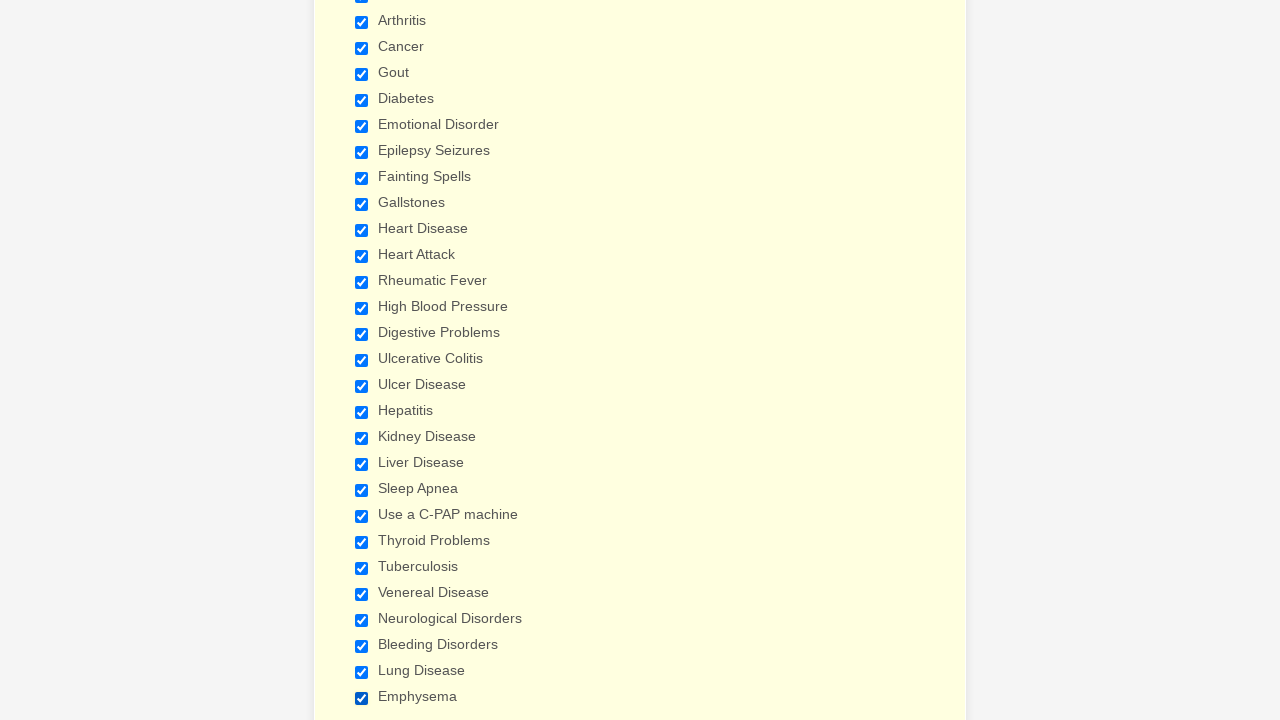

Verified checkbox 7 of 29 is checked
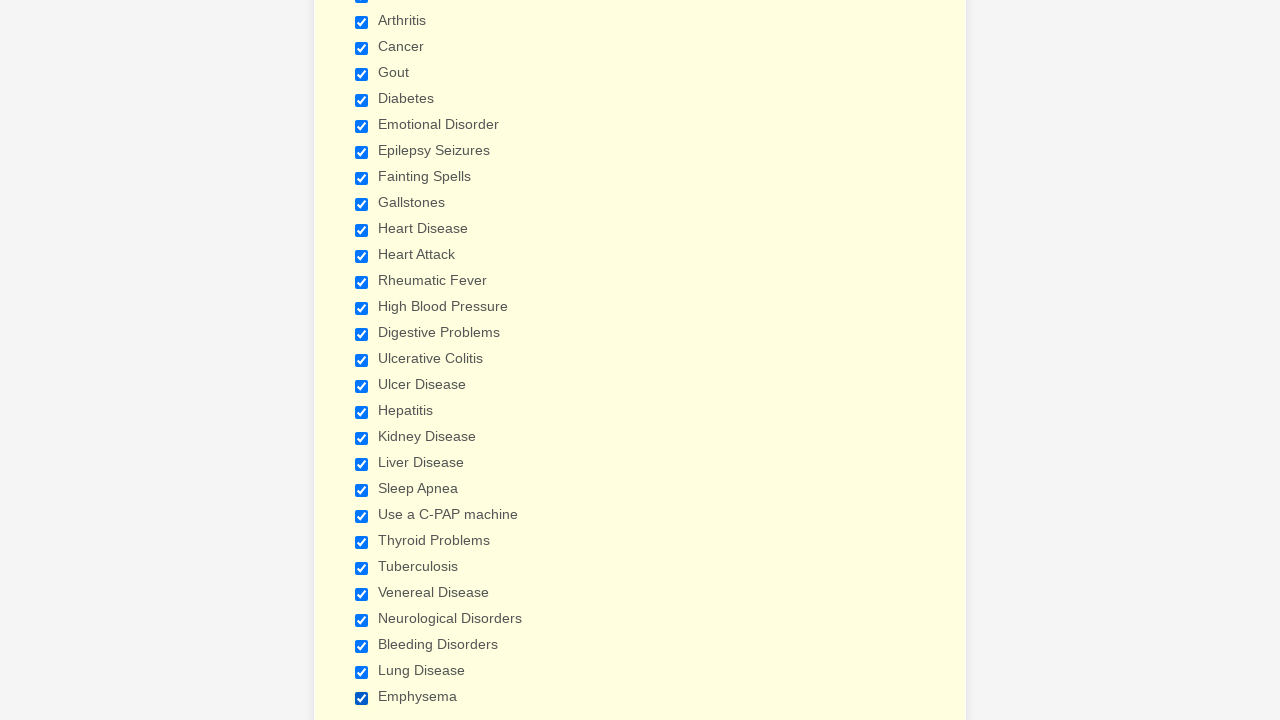

Verified checkbox 8 of 29 is checked
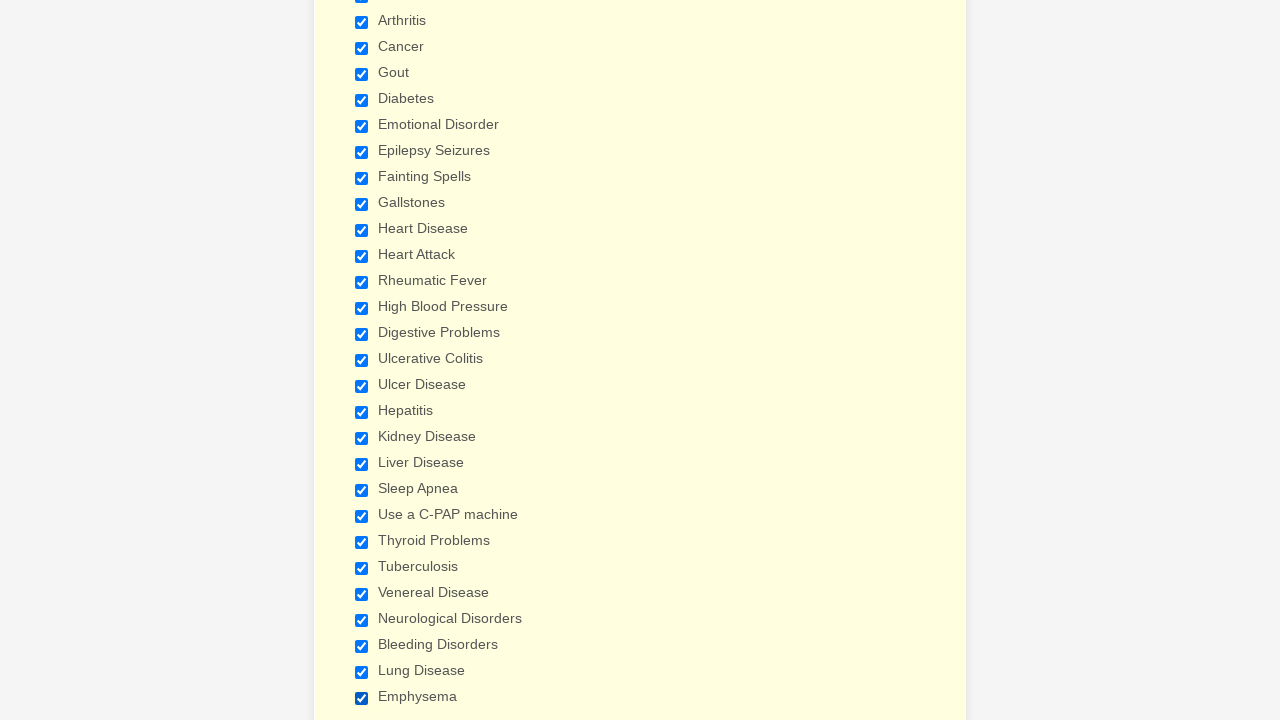

Verified checkbox 9 of 29 is checked
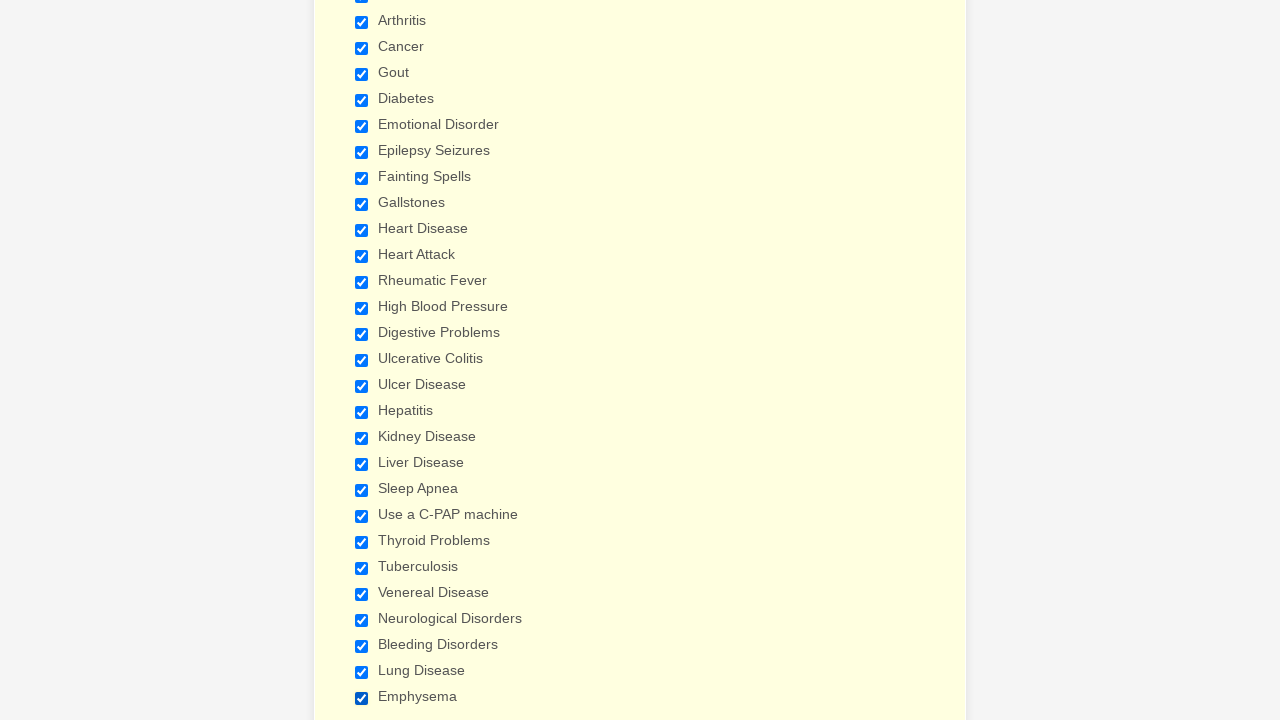

Verified checkbox 10 of 29 is checked
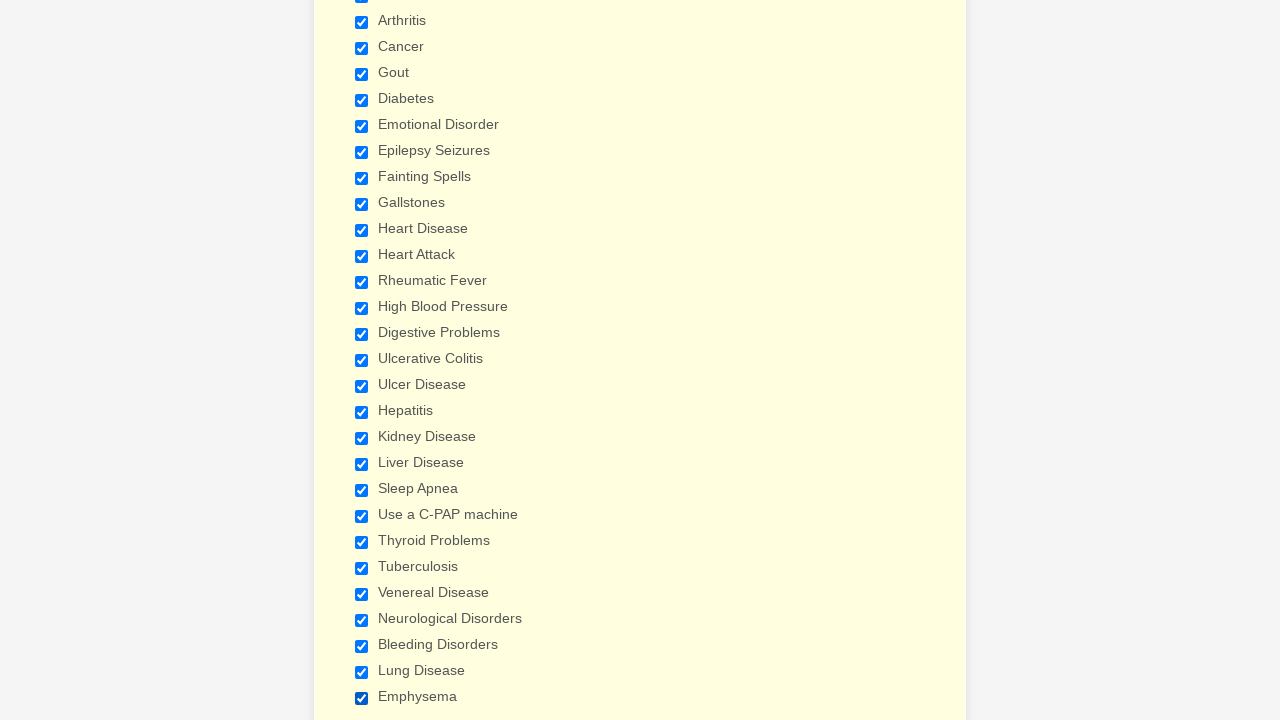

Verified checkbox 11 of 29 is checked
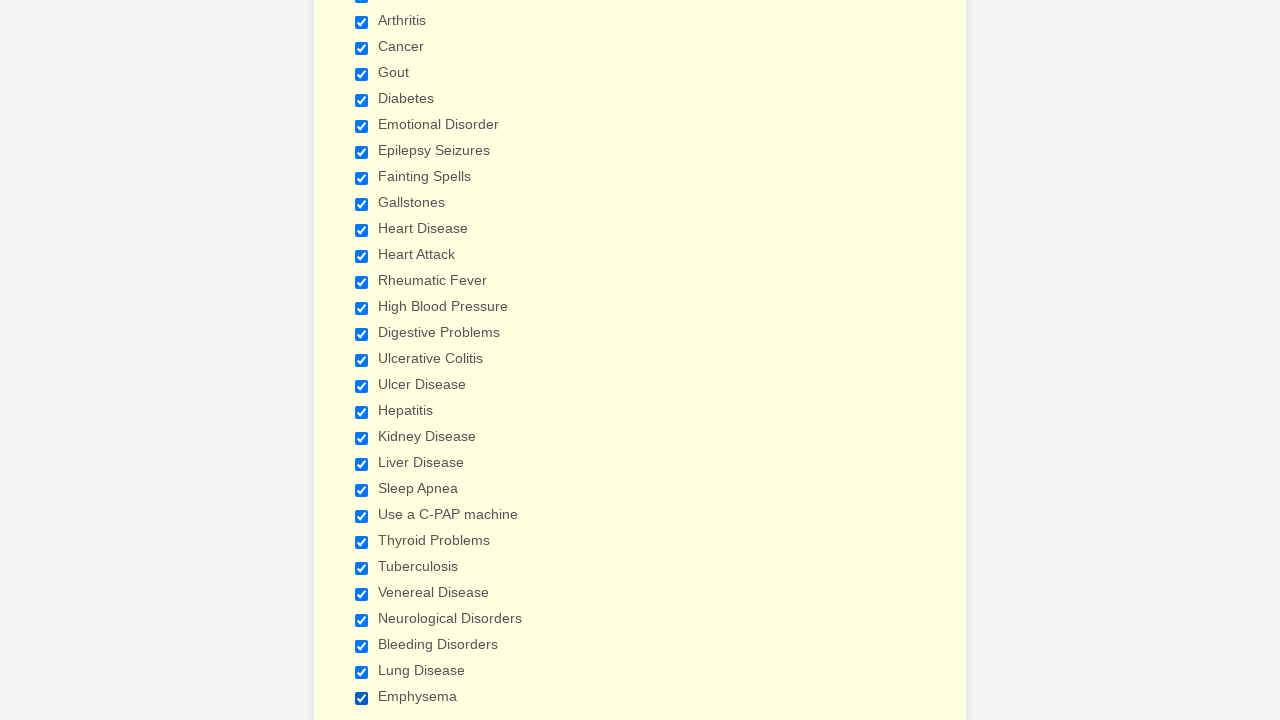

Verified checkbox 12 of 29 is checked
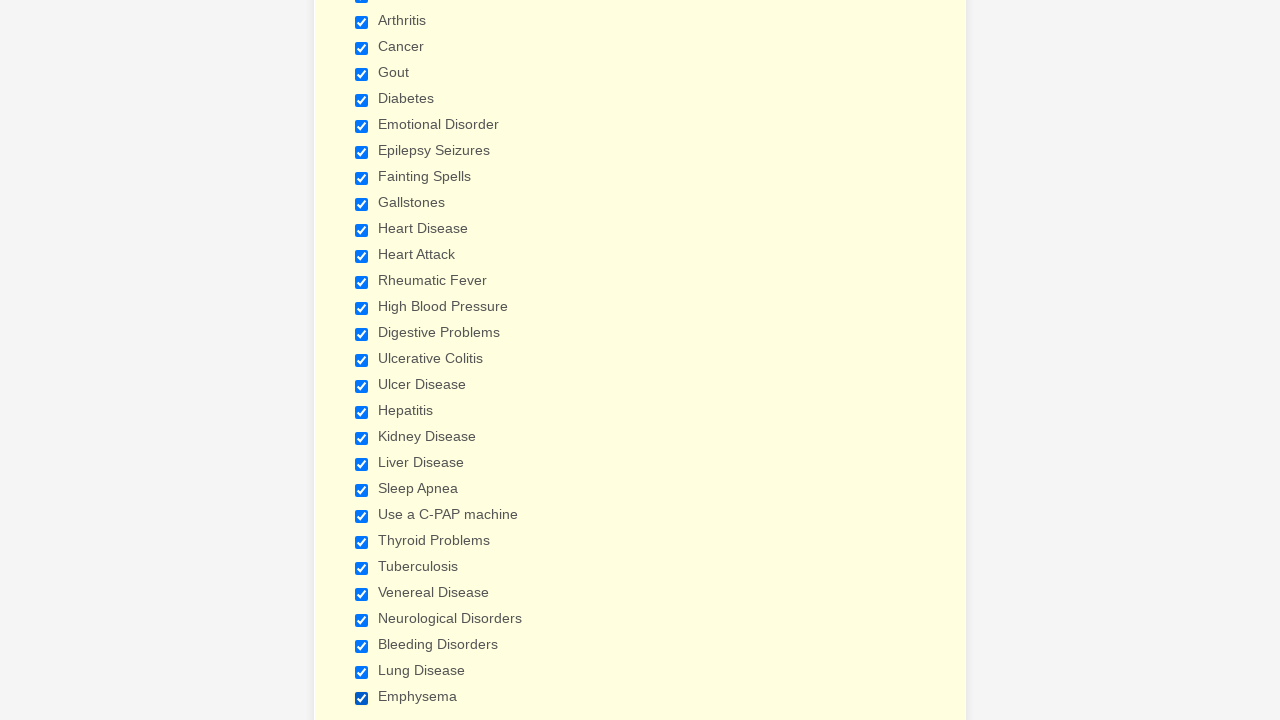

Verified checkbox 13 of 29 is checked
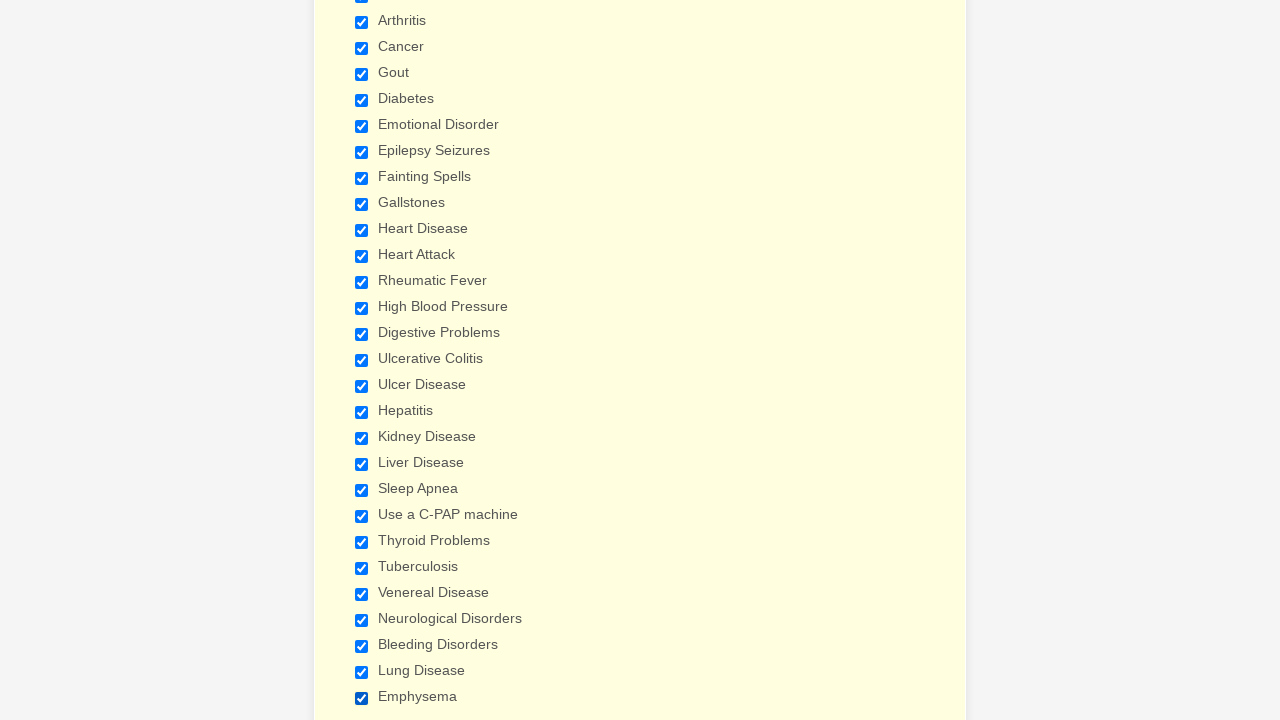

Verified checkbox 14 of 29 is checked
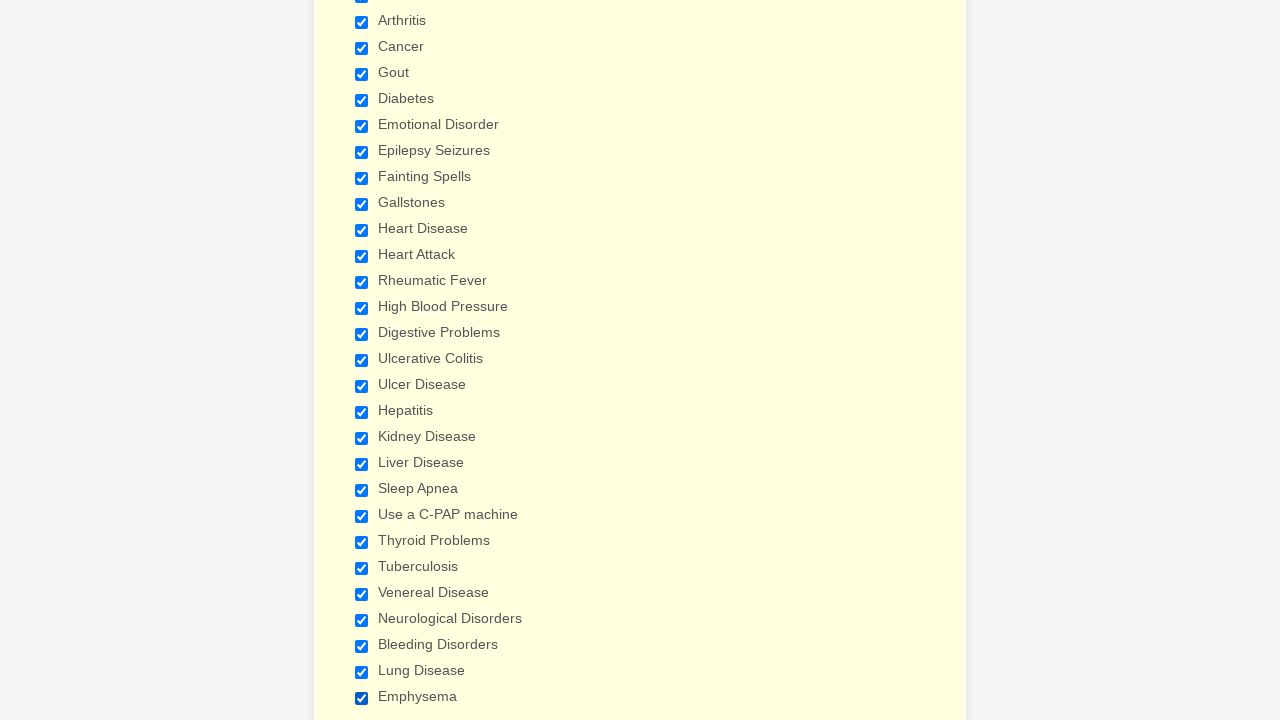

Verified checkbox 15 of 29 is checked
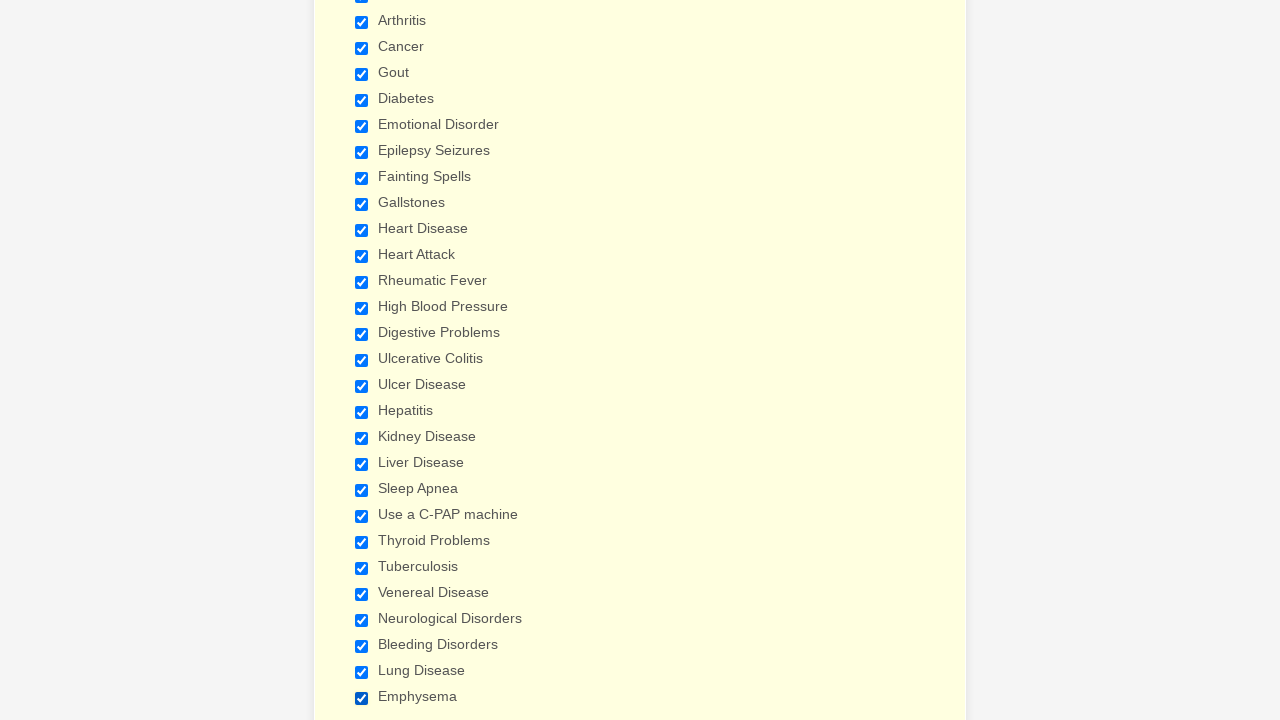

Verified checkbox 16 of 29 is checked
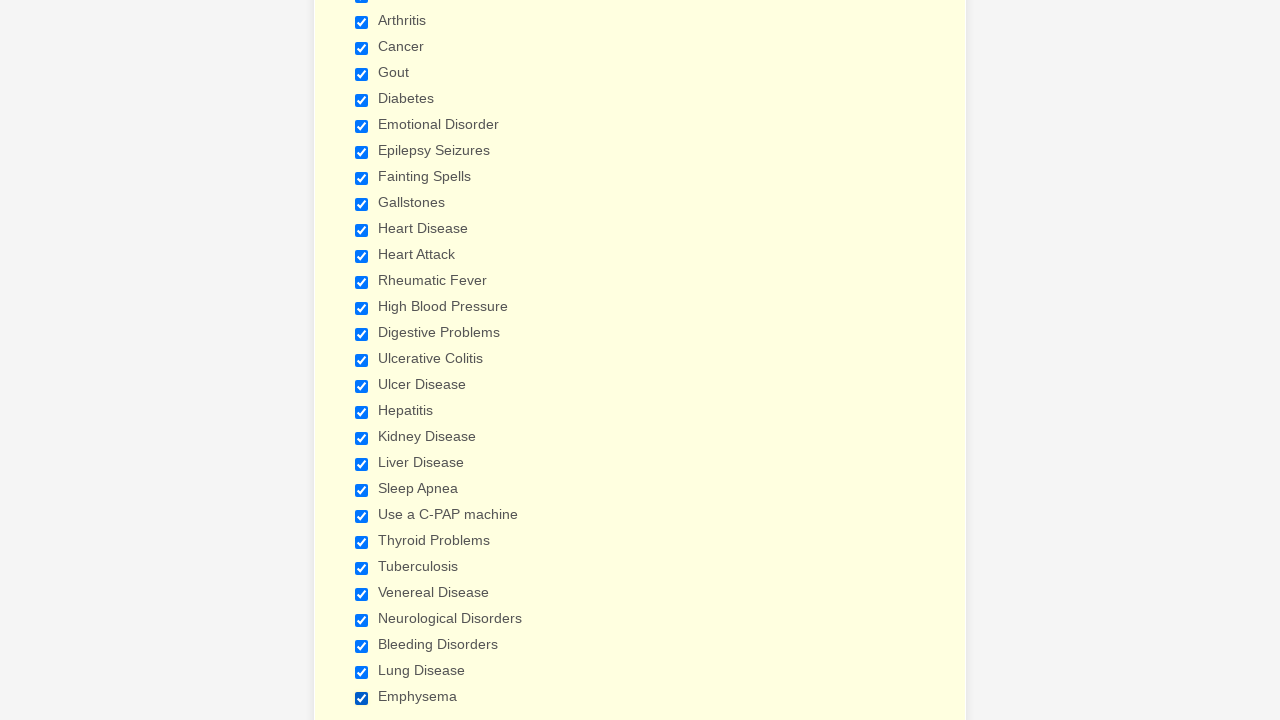

Verified checkbox 17 of 29 is checked
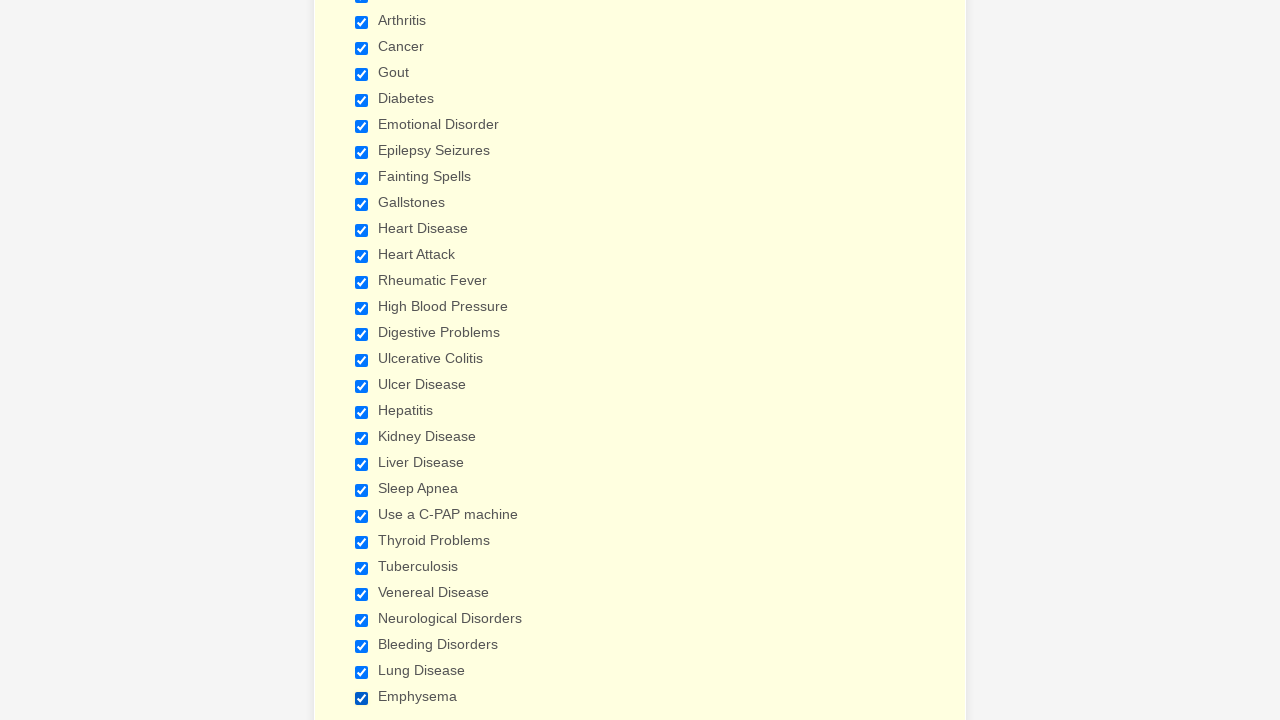

Verified checkbox 18 of 29 is checked
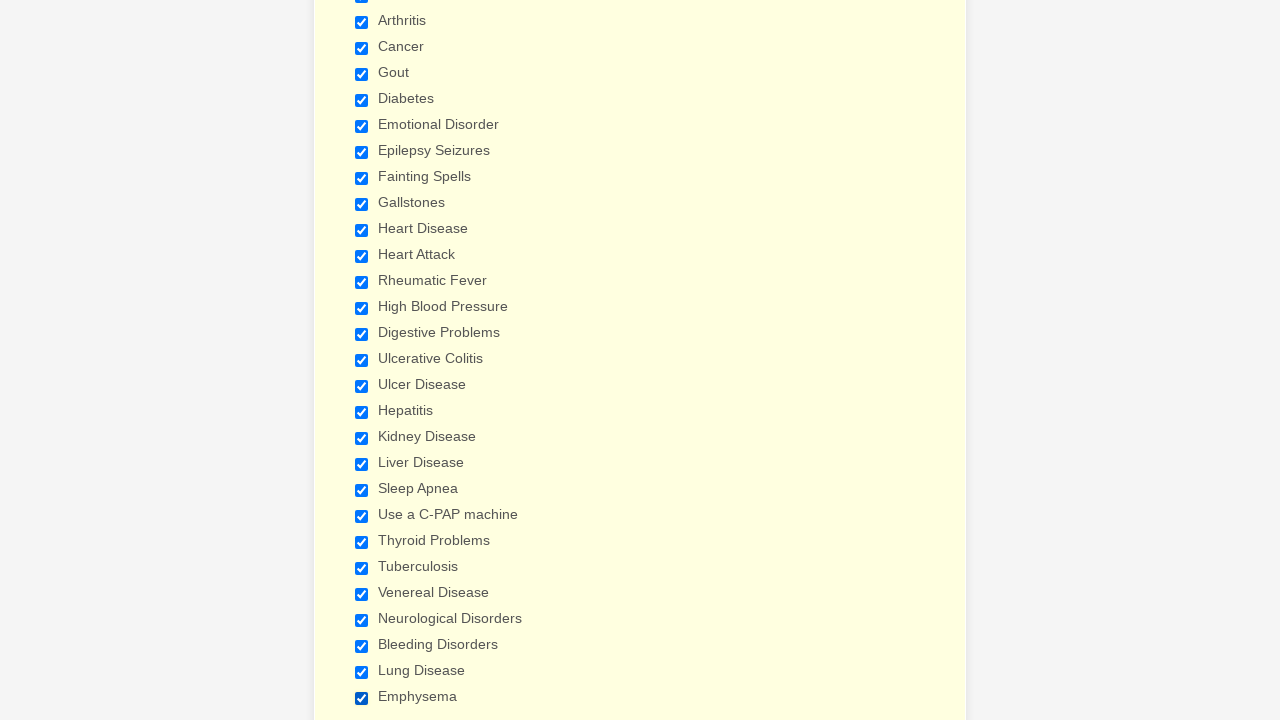

Verified checkbox 19 of 29 is checked
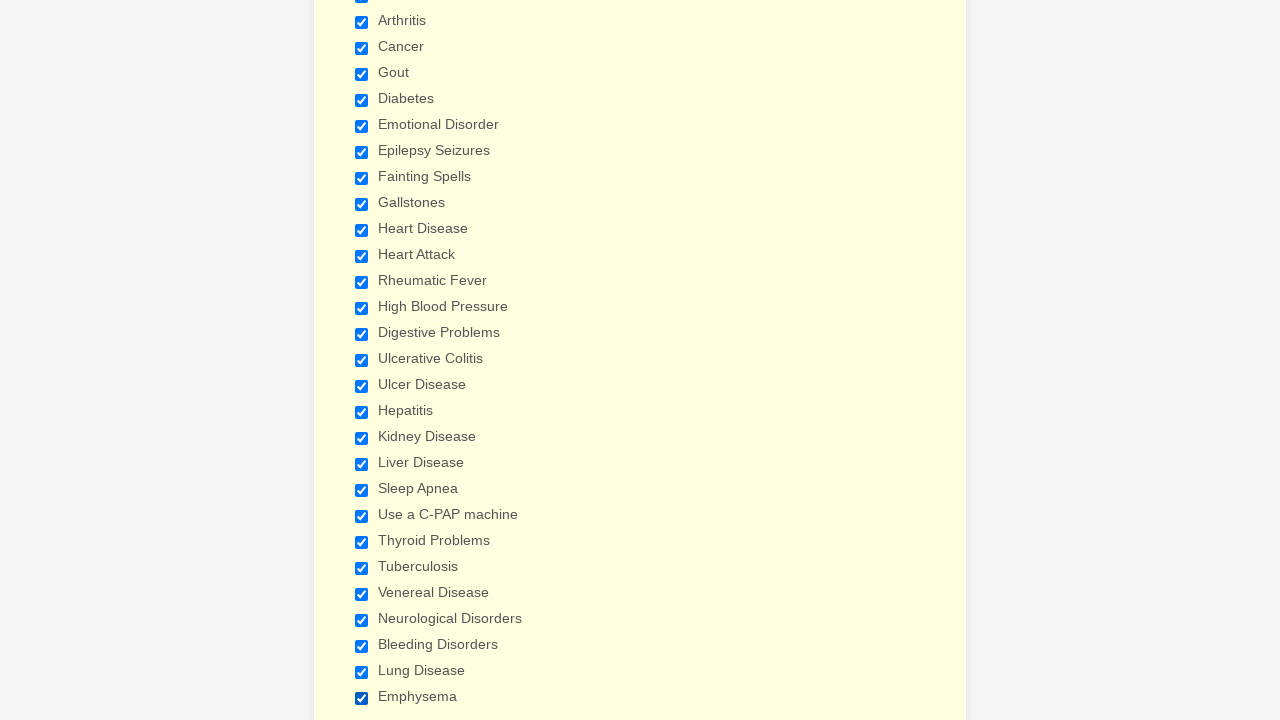

Verified checkbox 20 of 29 is checked
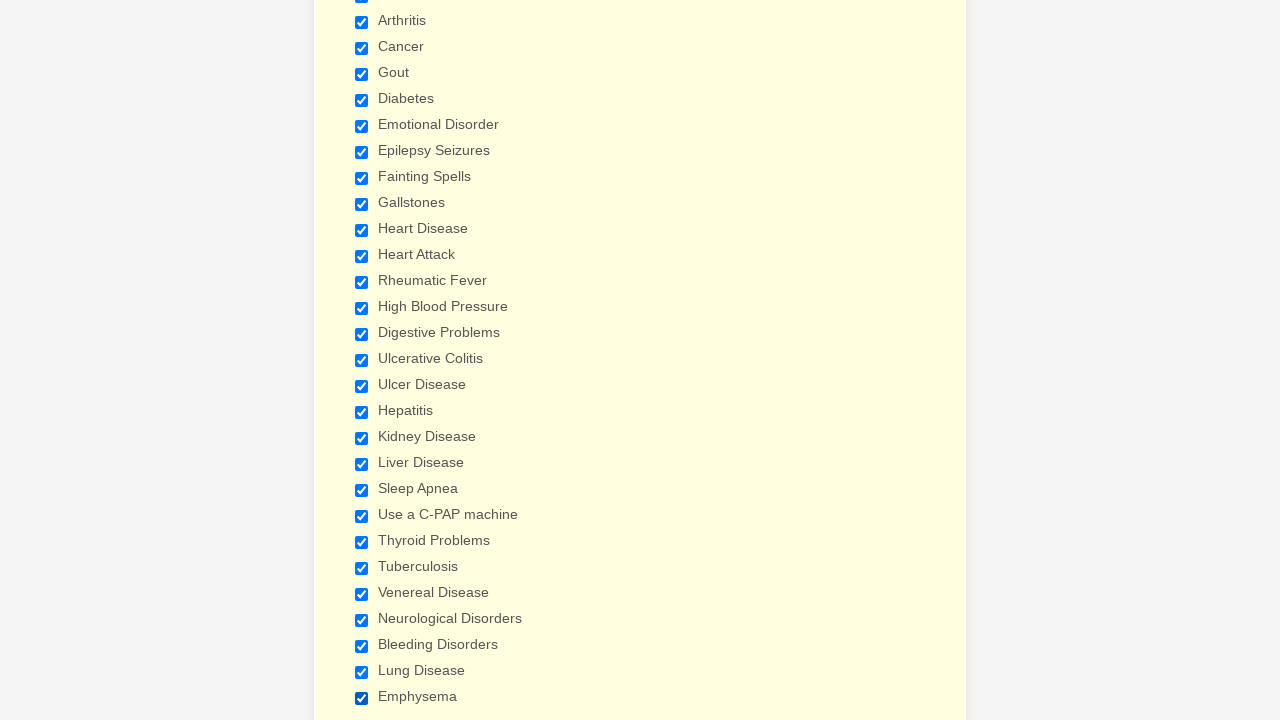

Verified checkbox 21 of 29 is checked
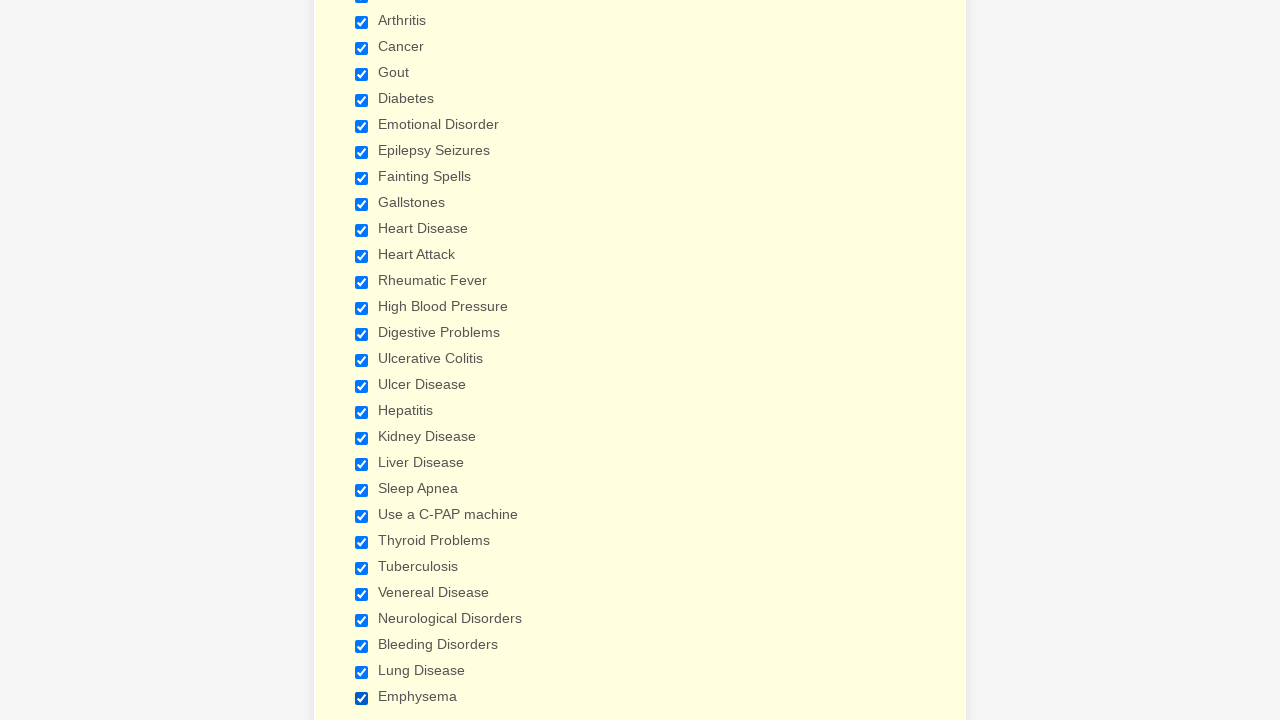

Verified checkbox 22 of 29 is checked
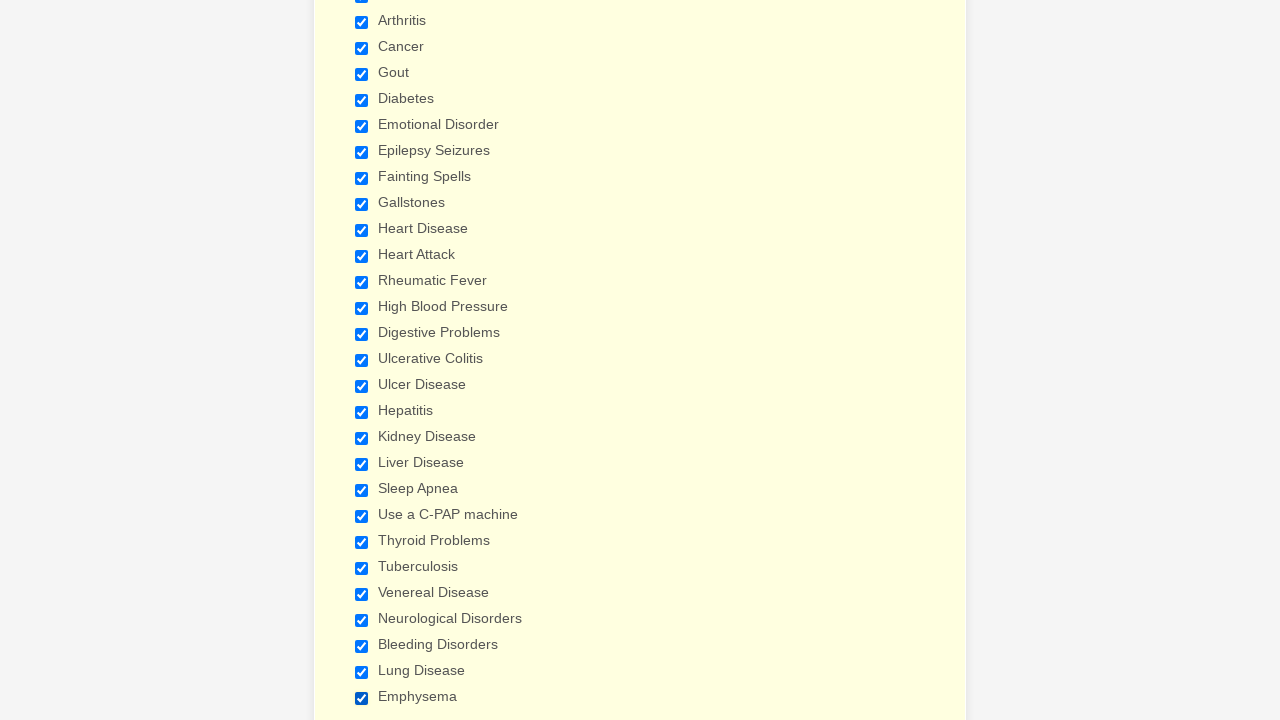

Verified checkbox 23 of 29 is checked
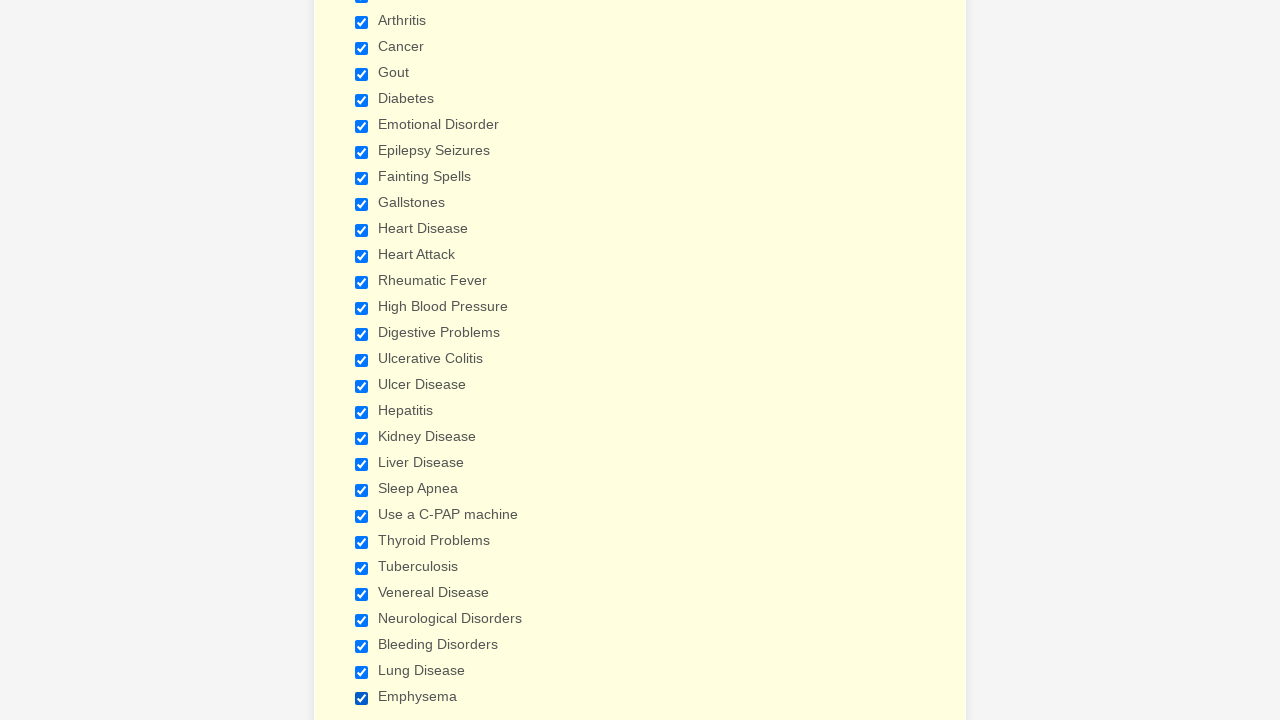

Verified checkbox 24 of 29 is checked
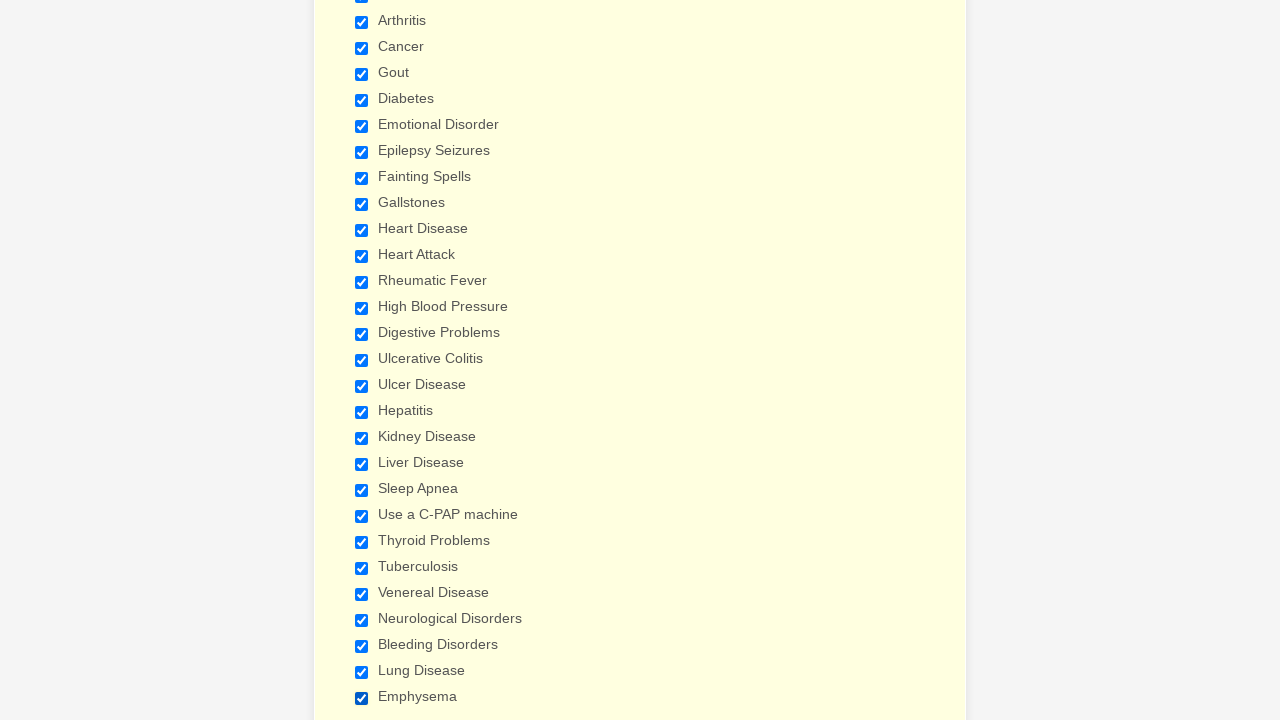

Verified checkbox 25 of 29 is checked
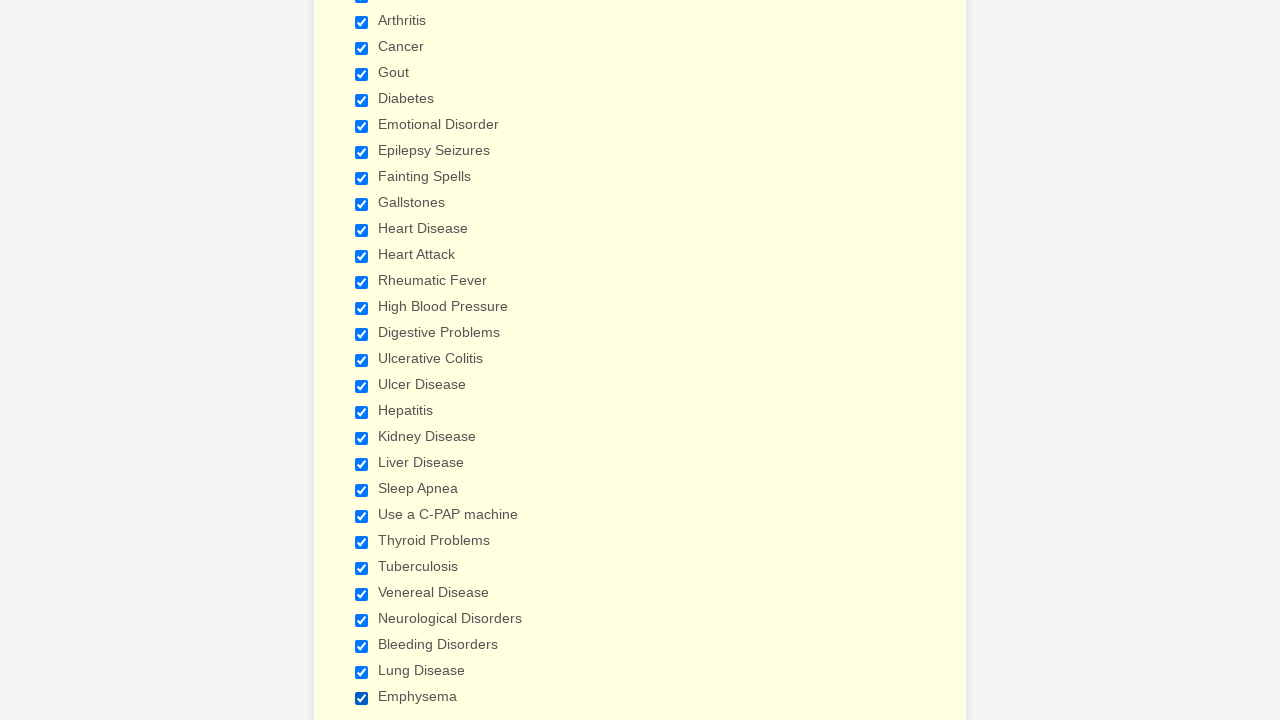

Verified checkbox 26 of 29 is checked
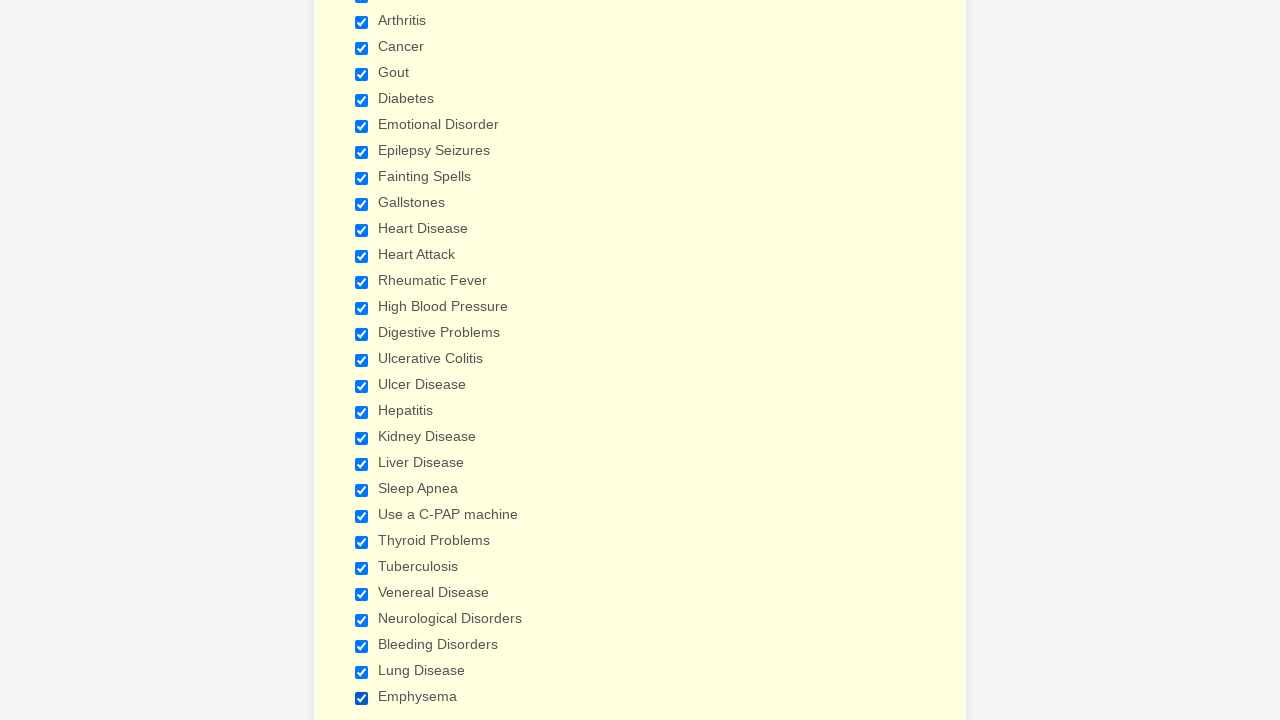

Verified checkbox 27 of 29 is checked
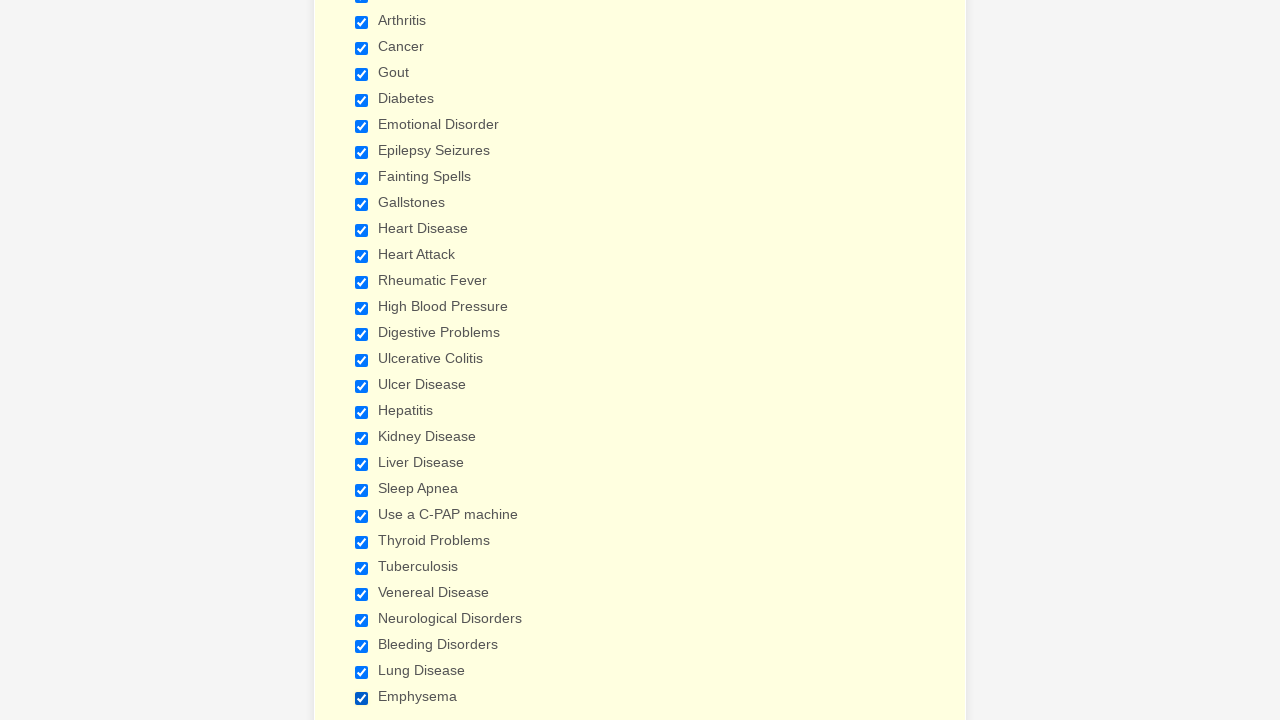

Verified checkbox 28 of 29 is checked
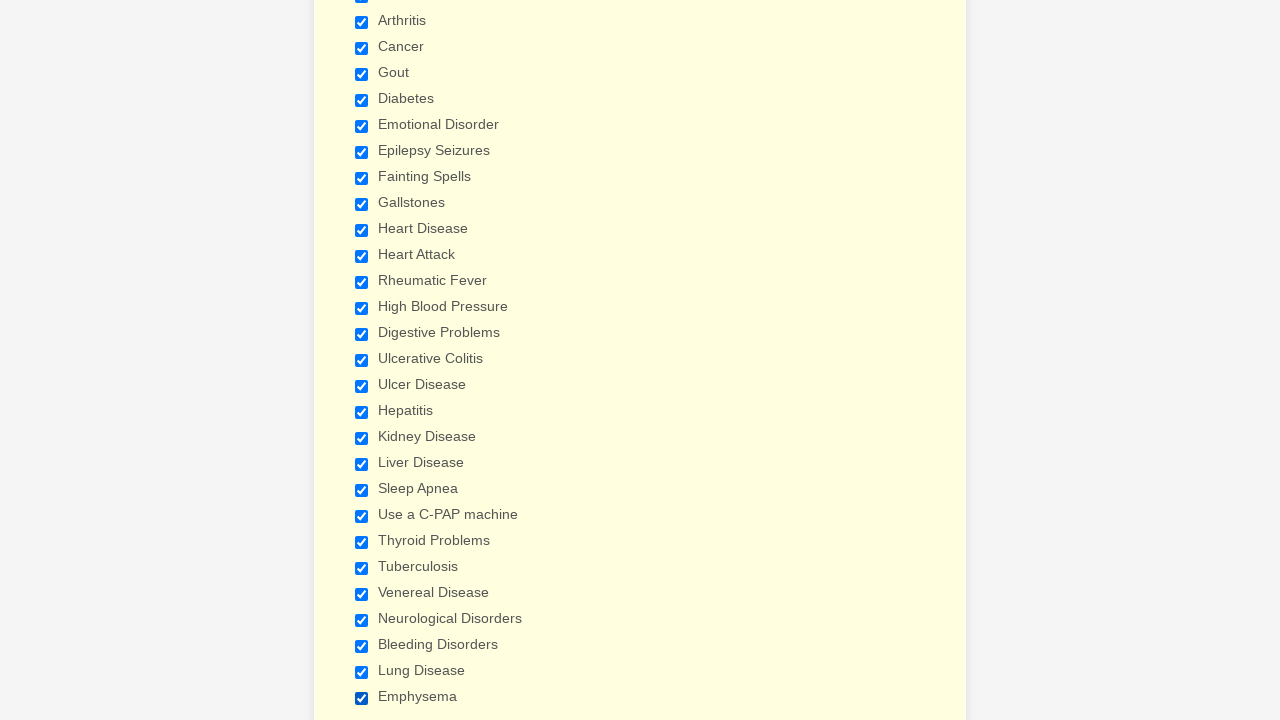

Verified checkbox 29 of 29 is checked
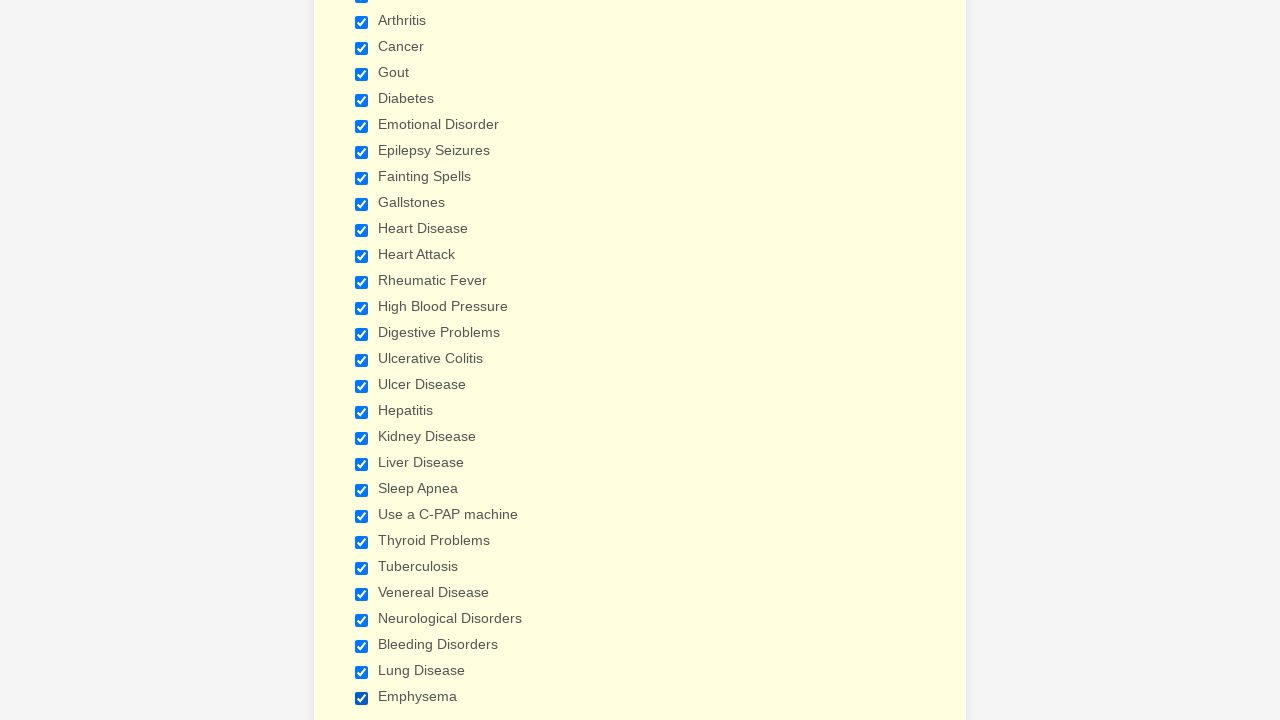

Cleared cookies from the browser context
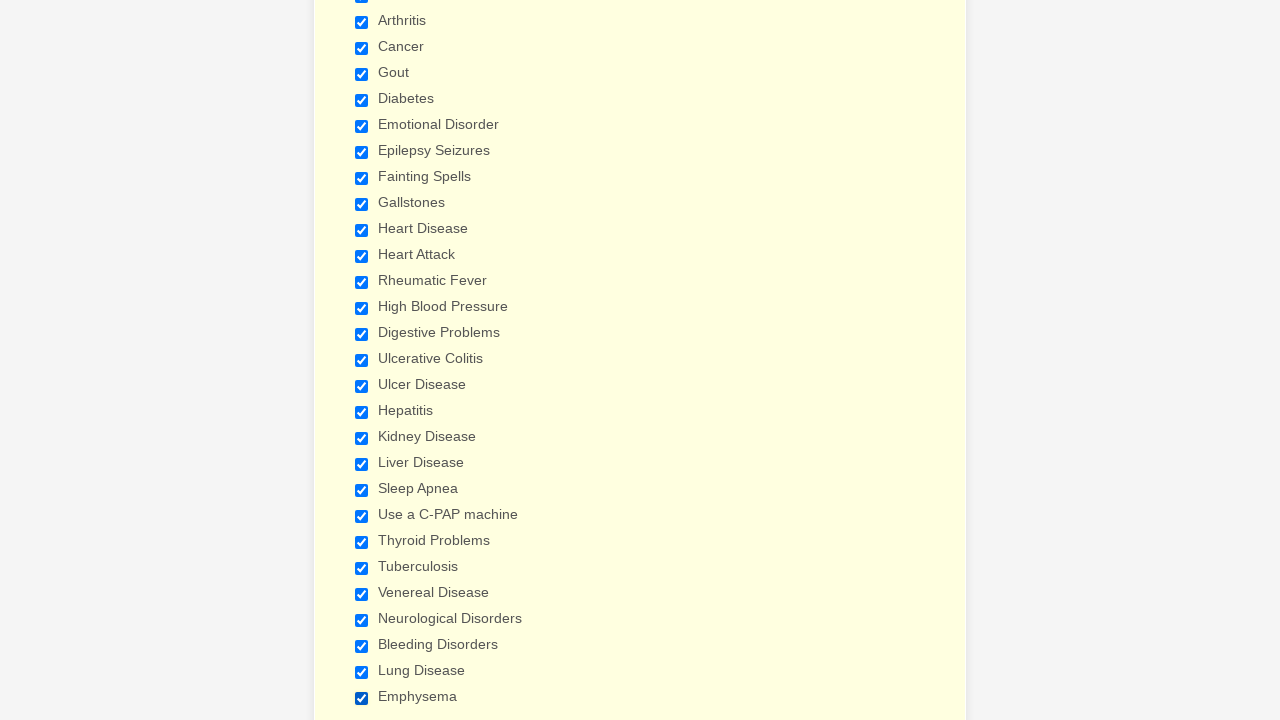

Reloaded the page after clearing cookies
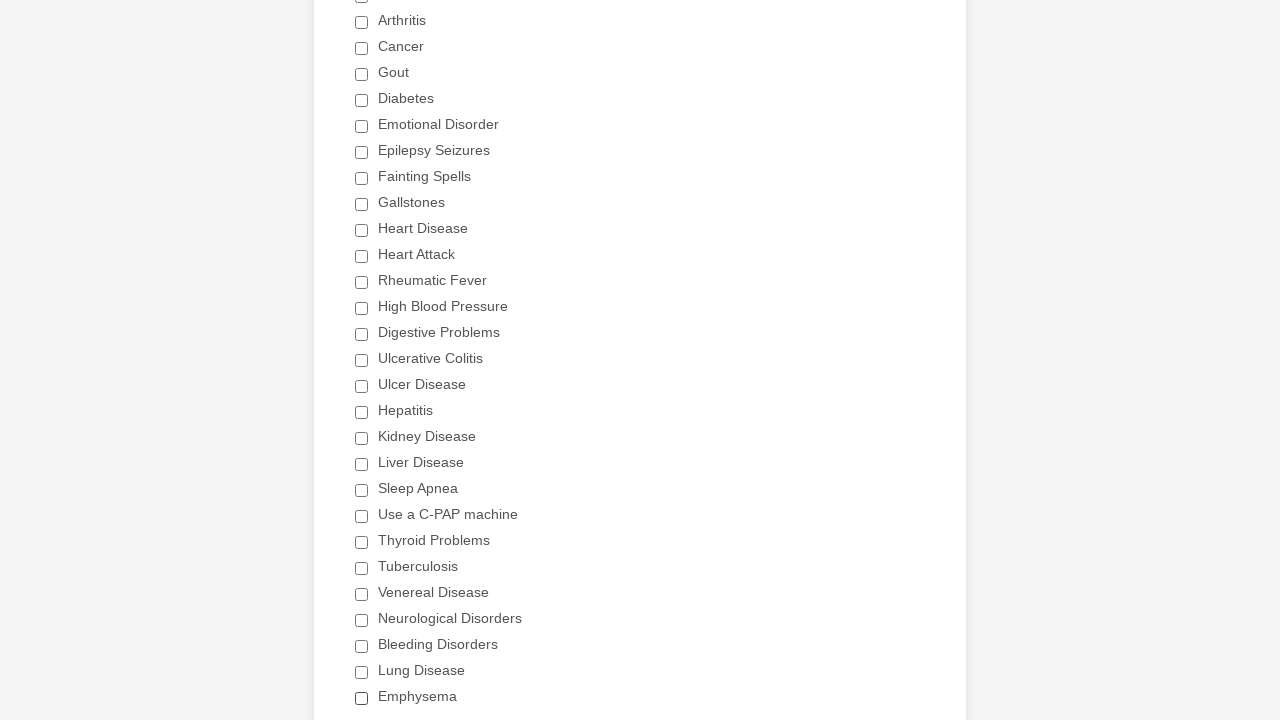

Waited for checkboxes to reload after page refresh
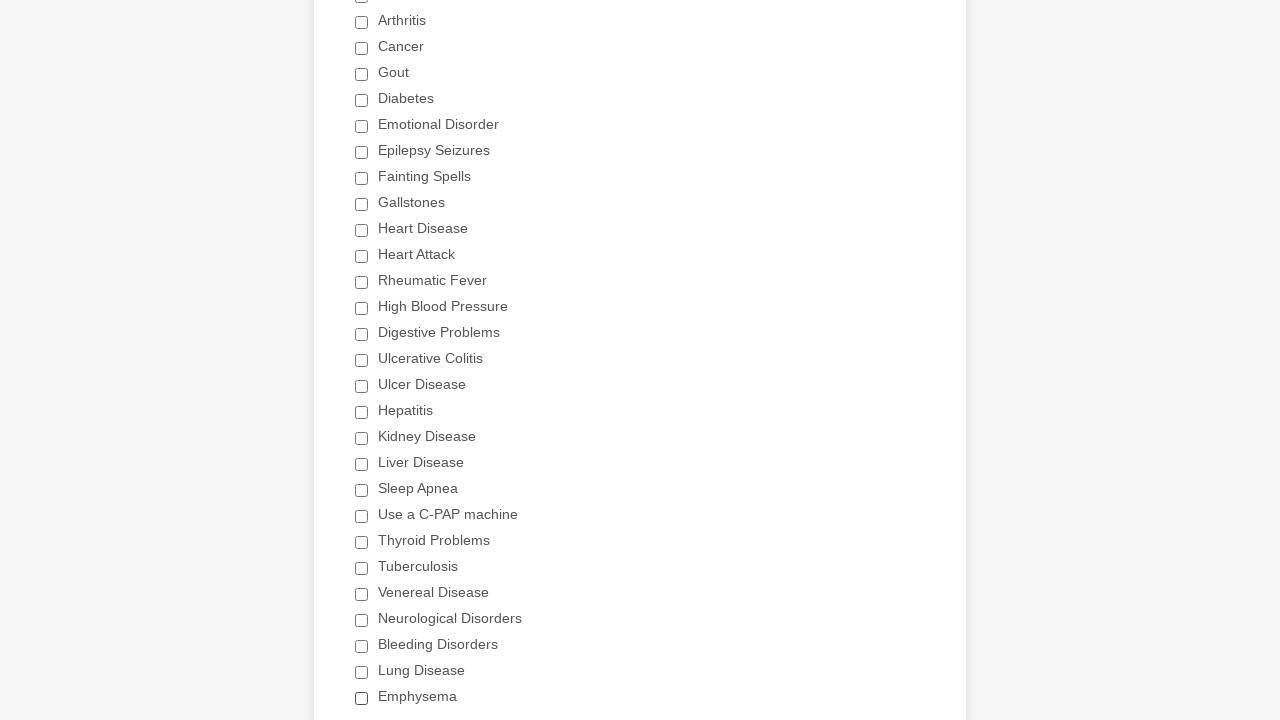

Re-located 29 checkboxes after page reload
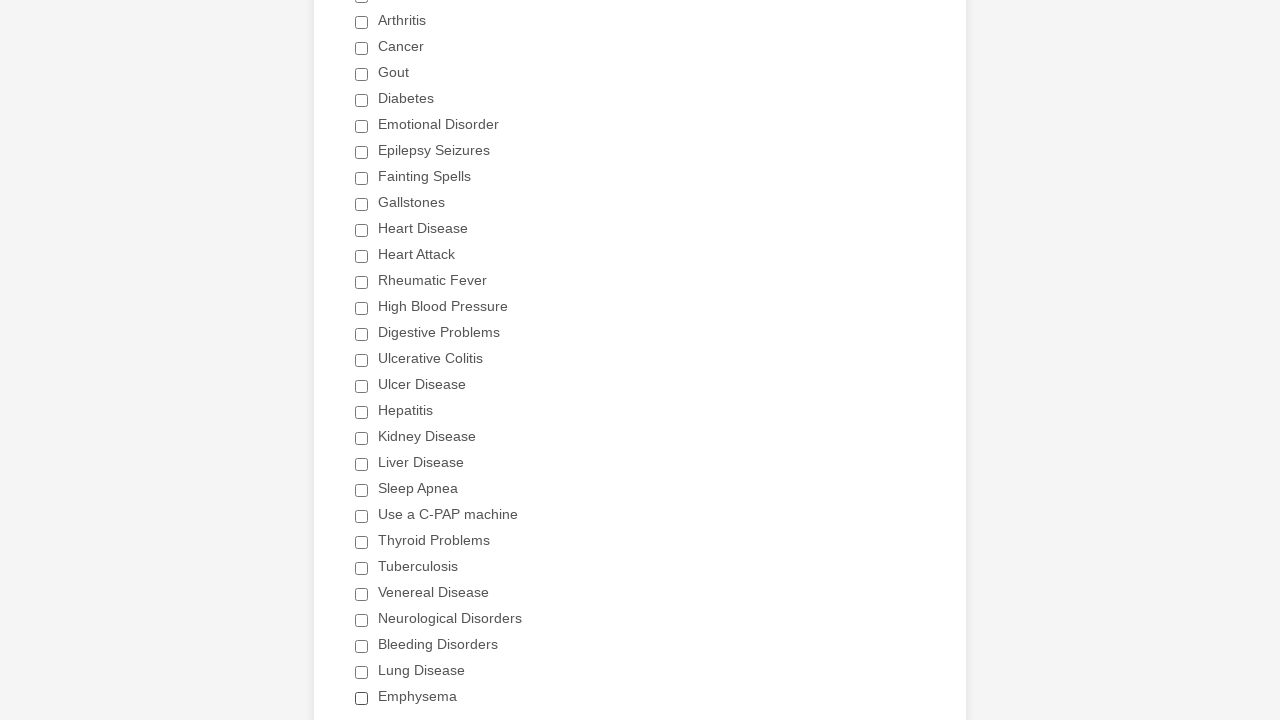

Selected the 'Heart Attack' checkbox at (362, 256) on div.form-single-column input[type='checkbox'] >> nth=11
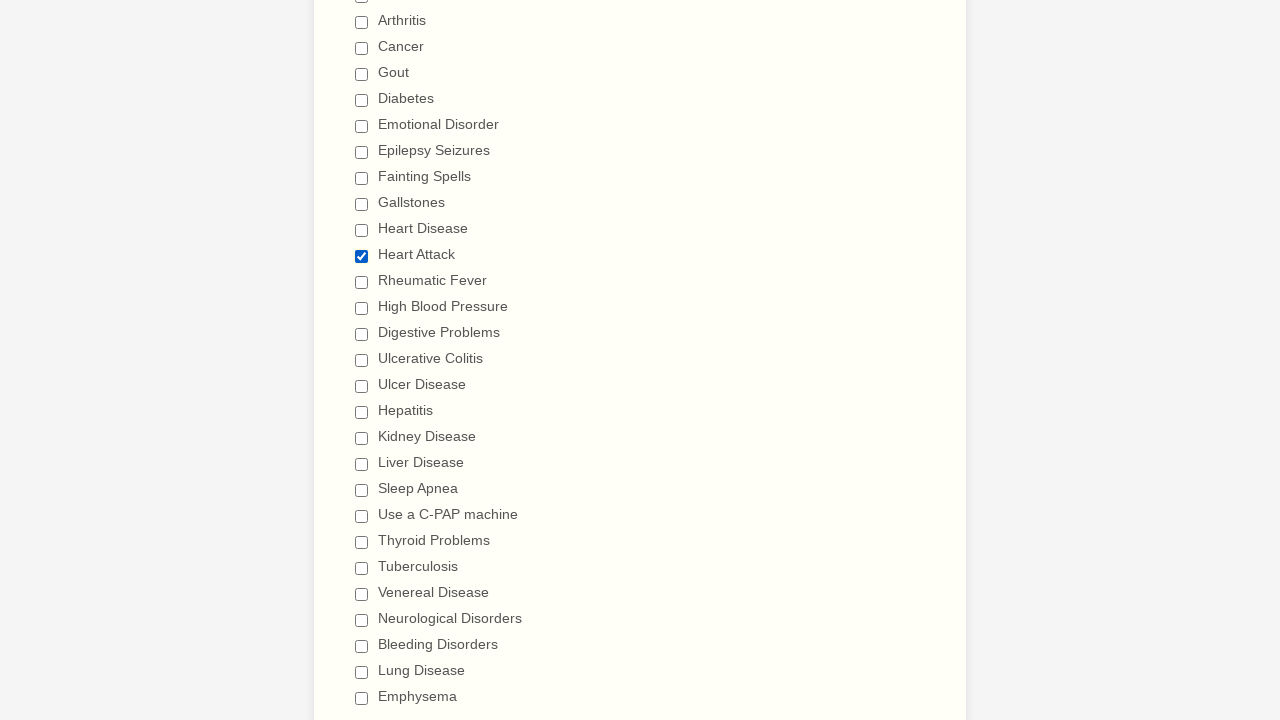

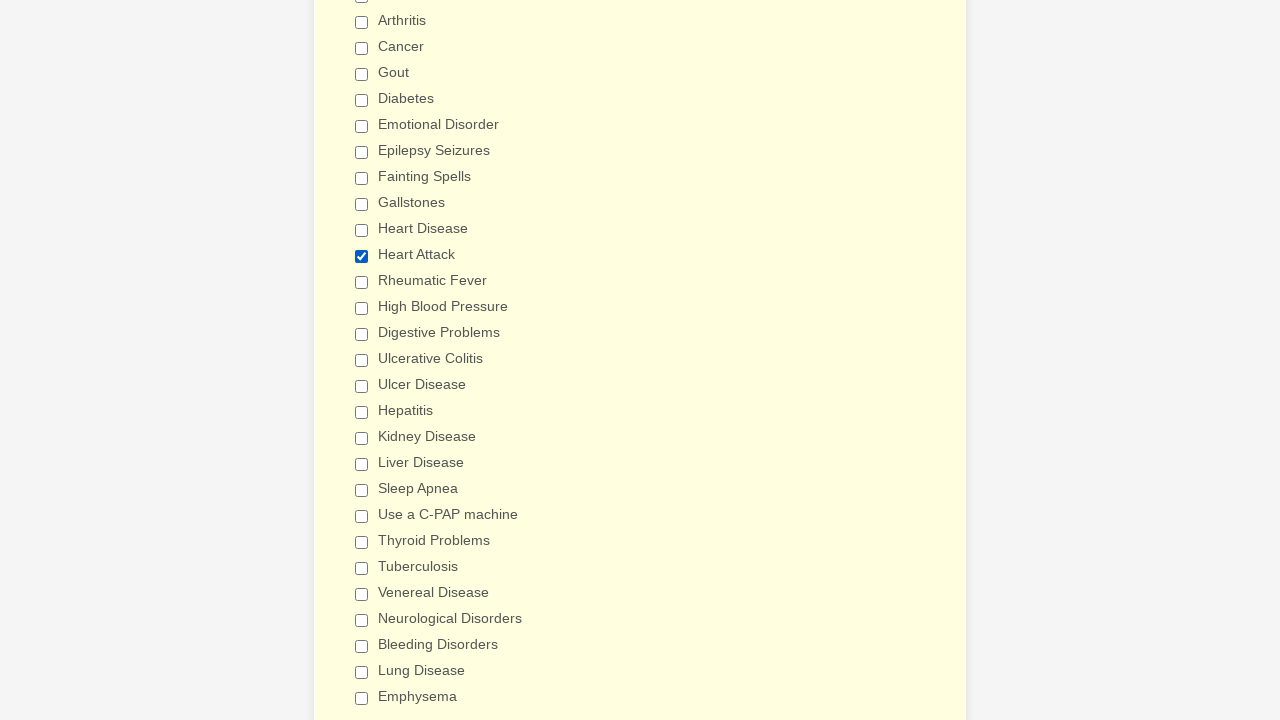